Tests a todo app by adding 5 new items to the list, then marking all 10 items (5 existing + 5 new) as completed by clicking their checkboxes.

Starting URL: https://lambdatest.github.io/sample-todo-app/

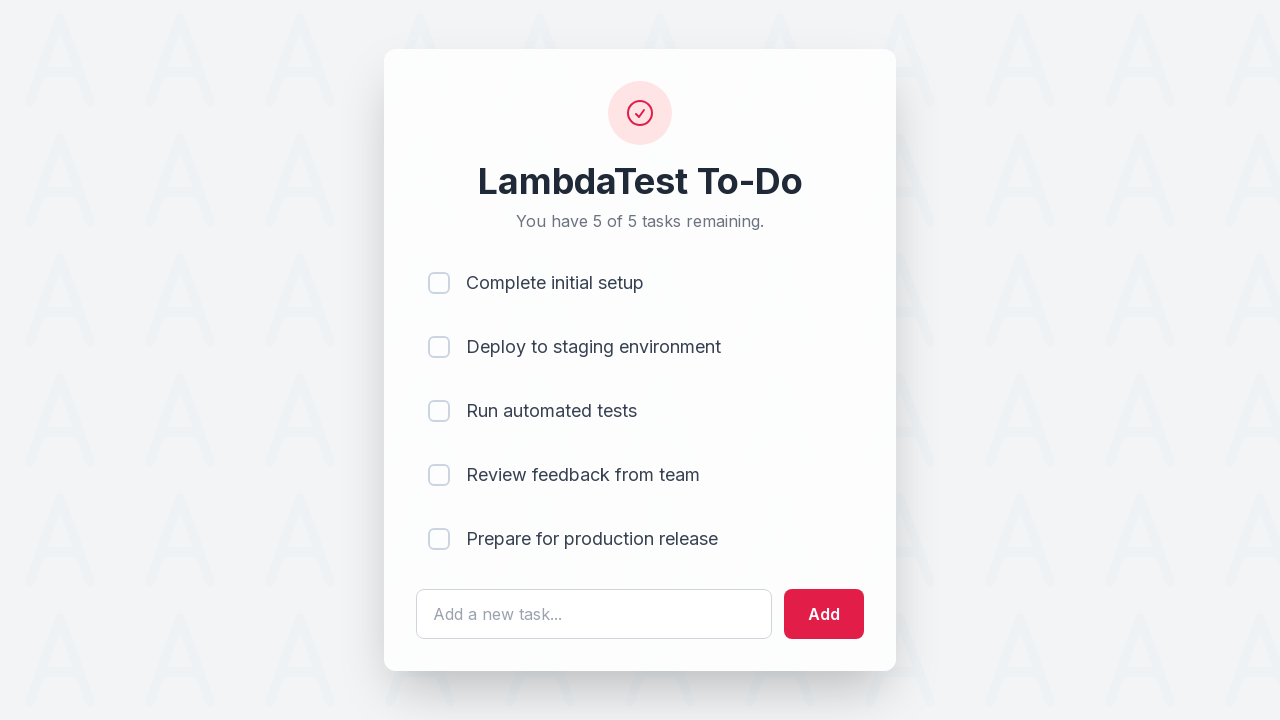

Waited for todo input field to load
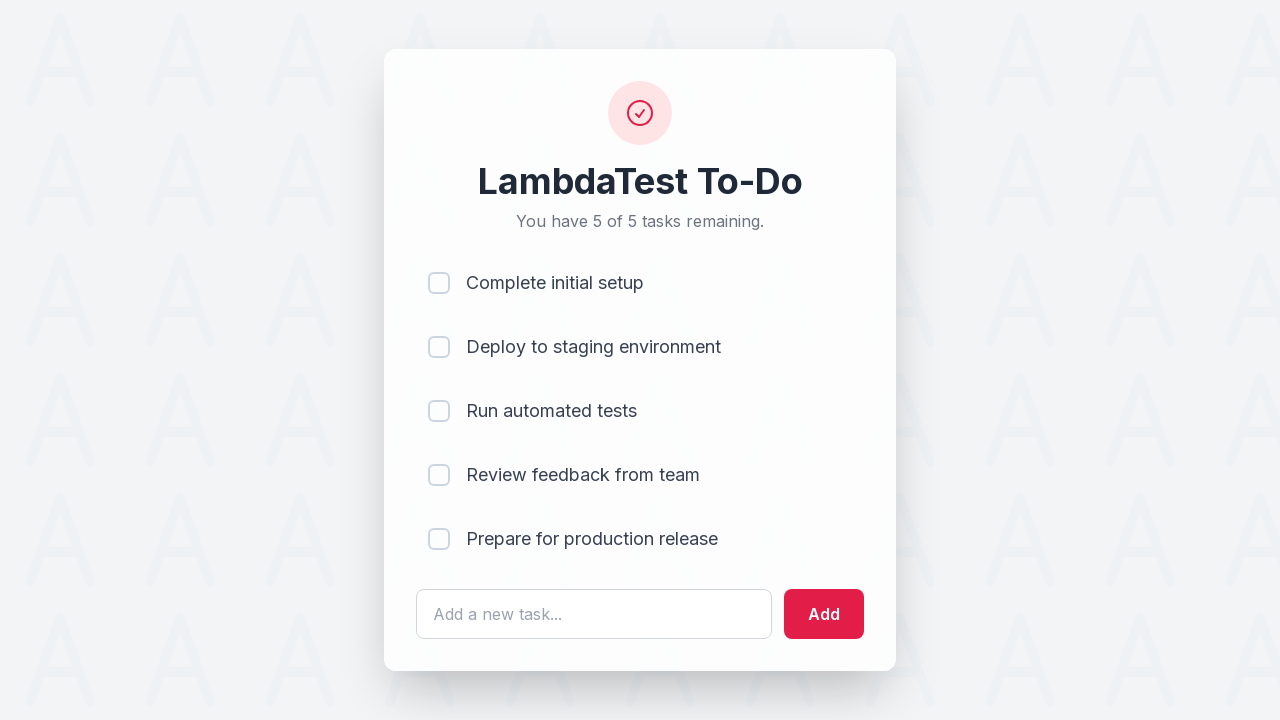

Clicked todo input field to add item 1 at (594, 614) on #sampletodotext
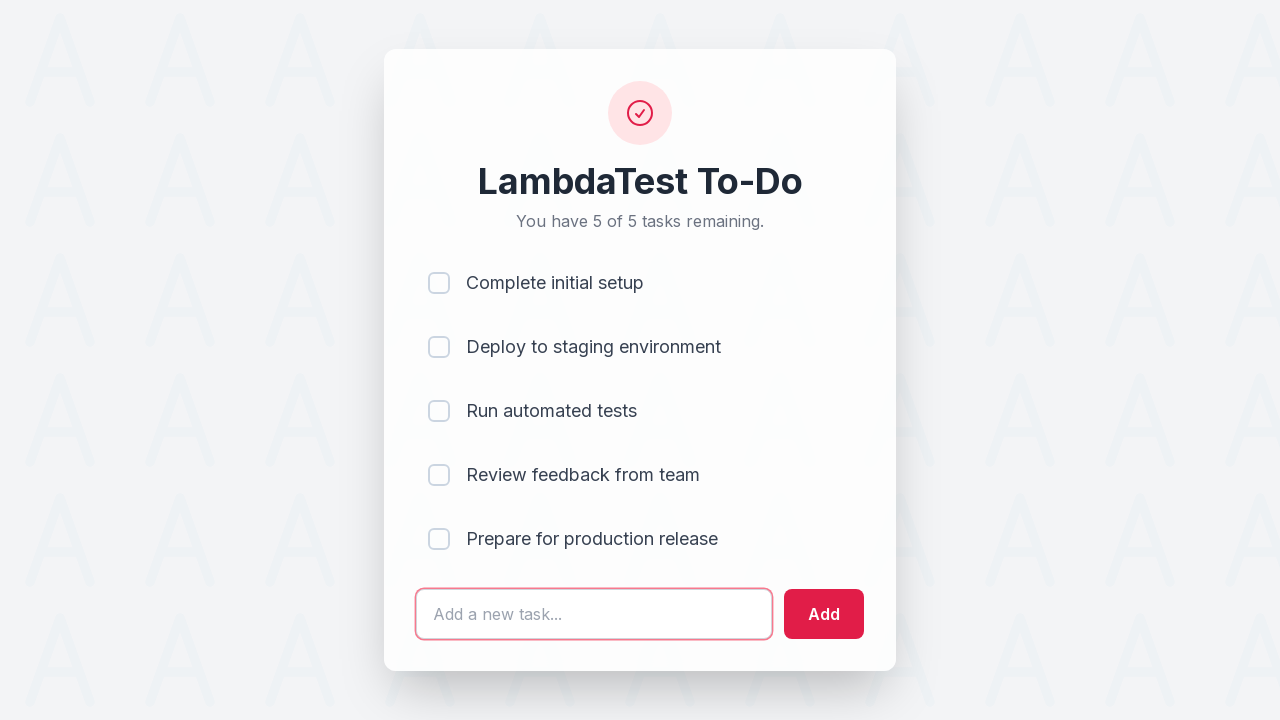

Filled input field with 'Adding a new item 1' on #sampletodotext
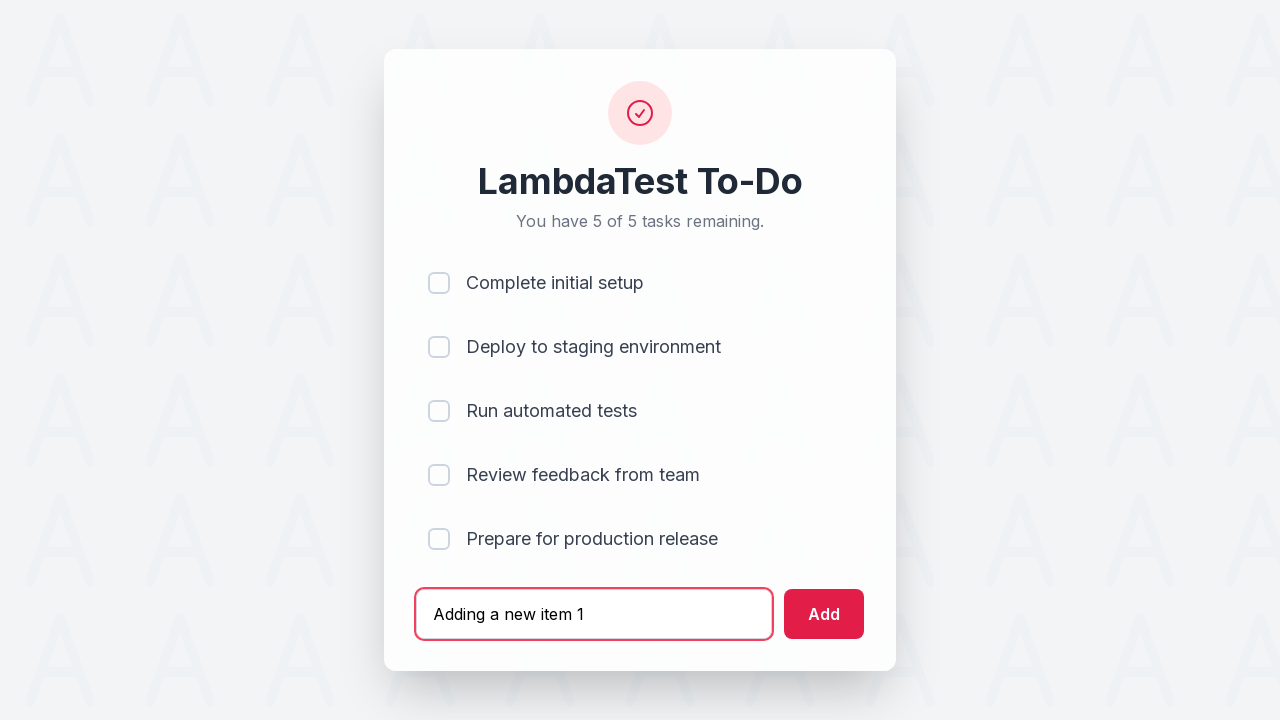

Pressed Enter to add item 1 to the list on #sampletodotext
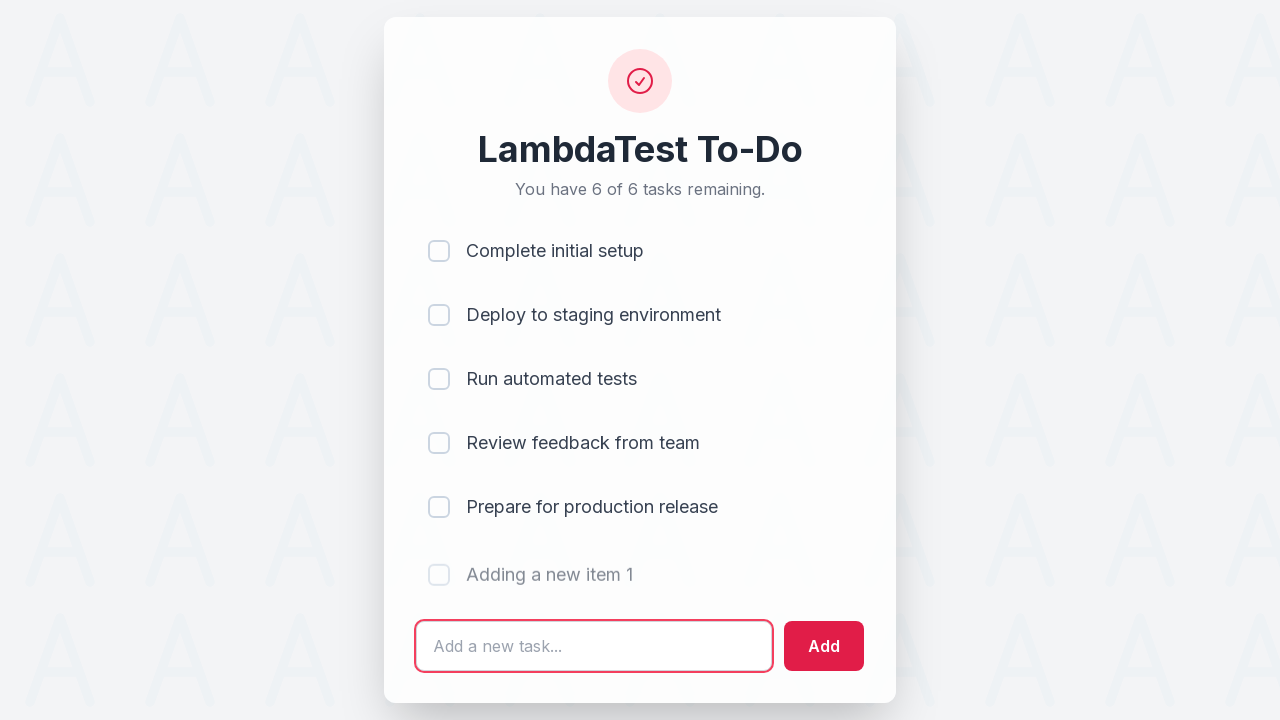

Waited 500ms after adding item 1
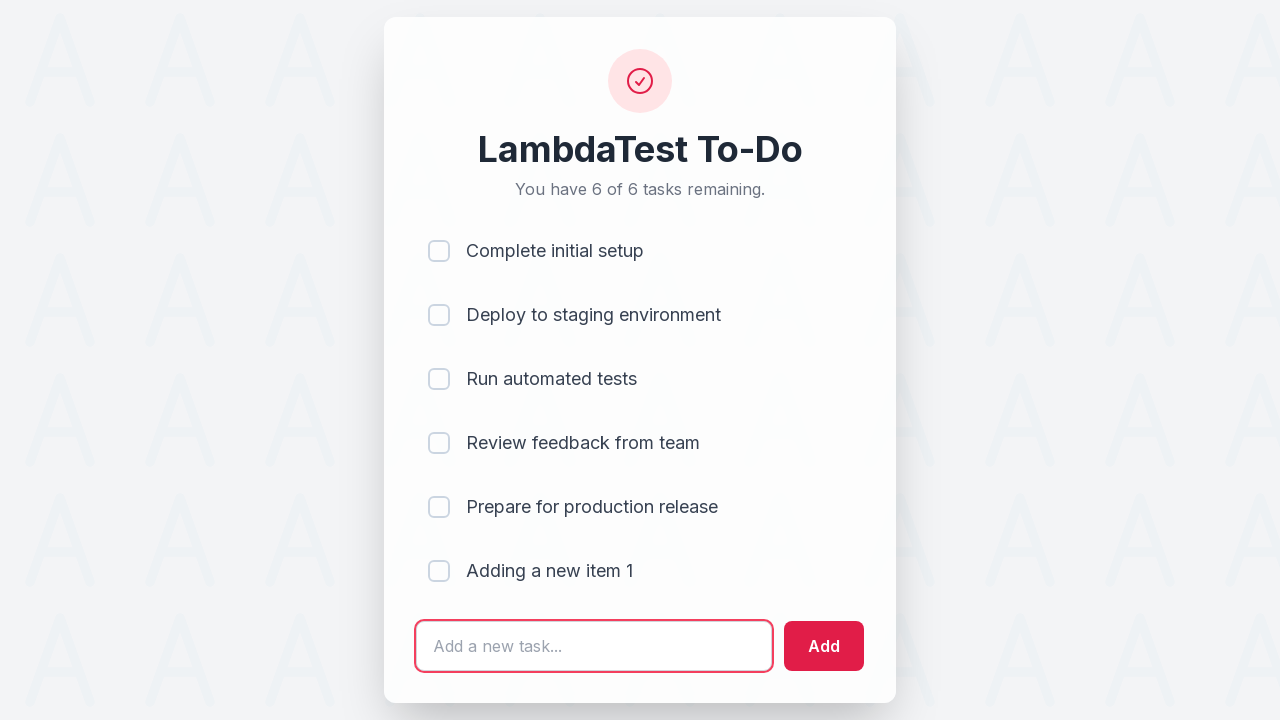

Clicked todo input field to add item 2 at (594, 646) on #sampletodotext
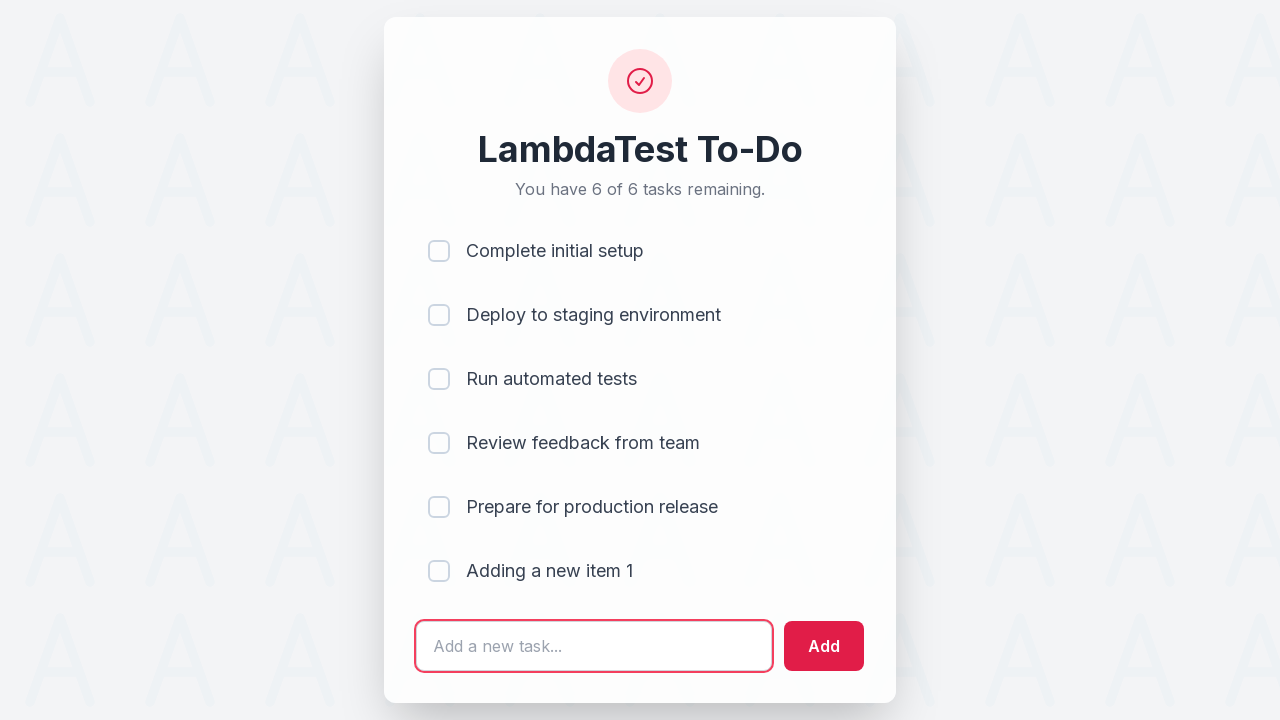

Filled input field with 'Adding a new item 2' on #sampletodotext
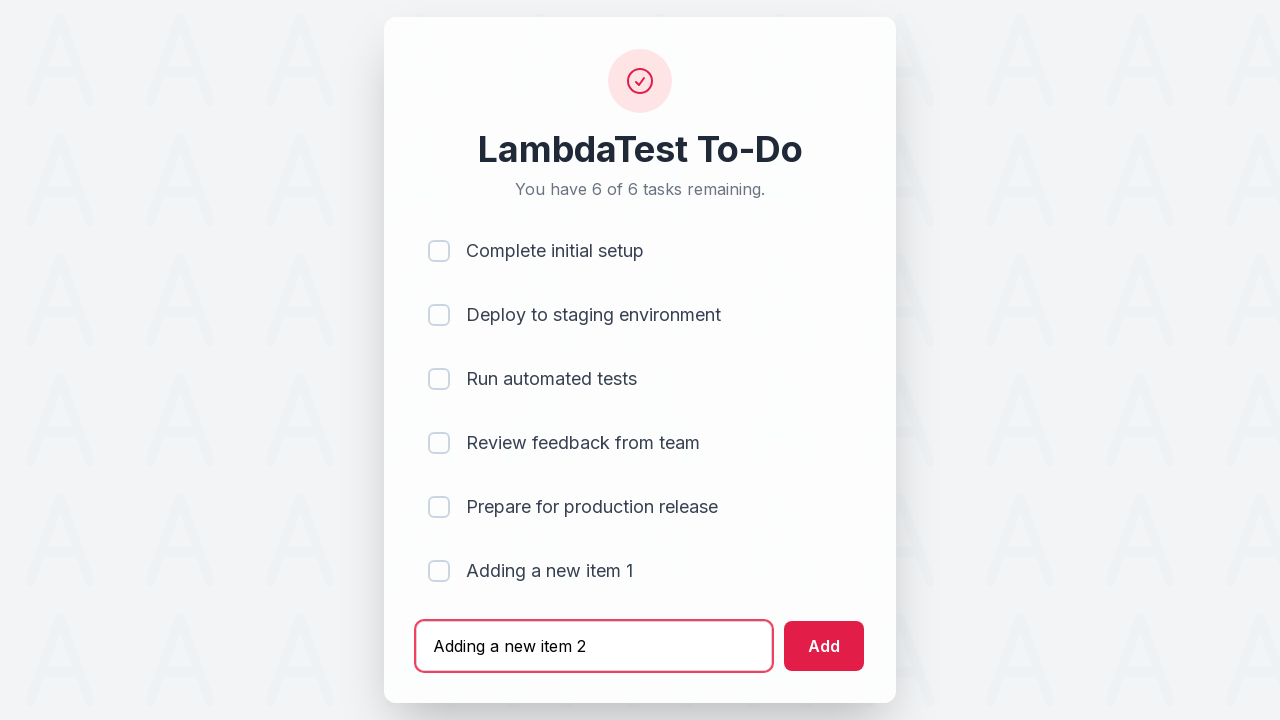

Pressed Enter to add item 2 to the list on #sampletodotext
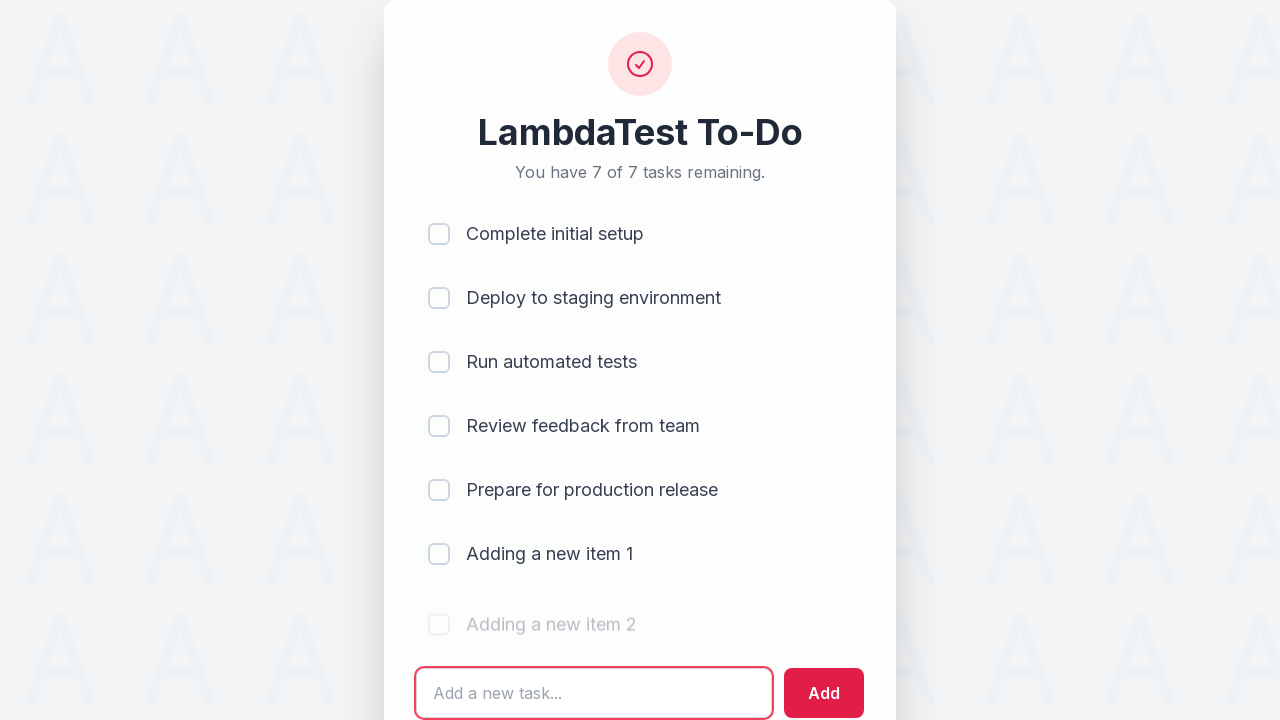

Waited 500ms after adding item 2
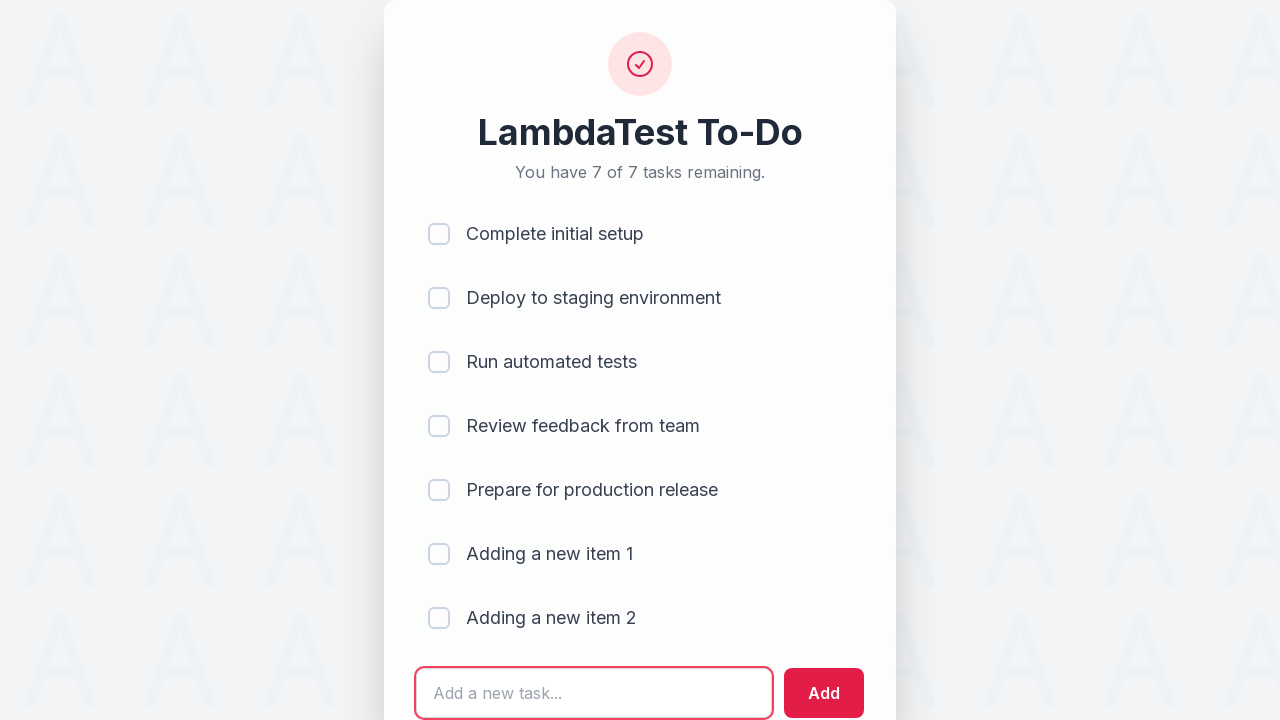

Clicked todo input field to add item 3 at (594, 693) on #sampletodotext
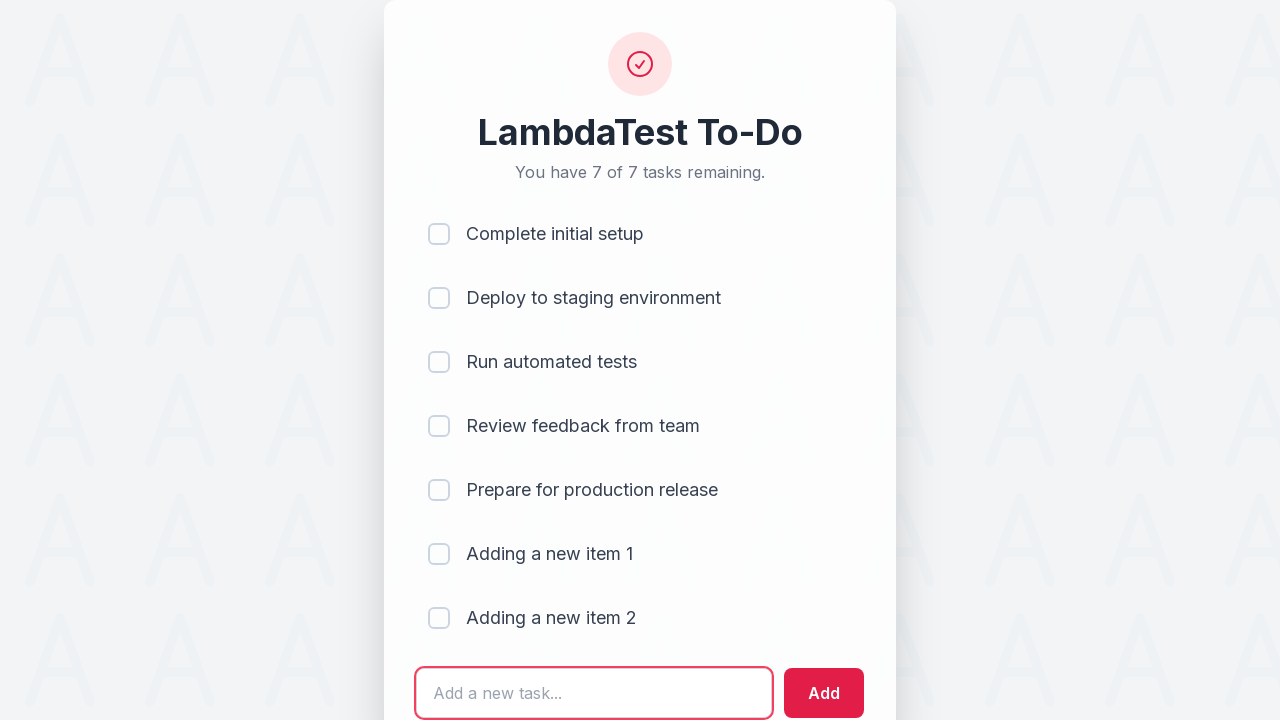

Filled input field with 'Adding a new item 3' on #sampletodotext
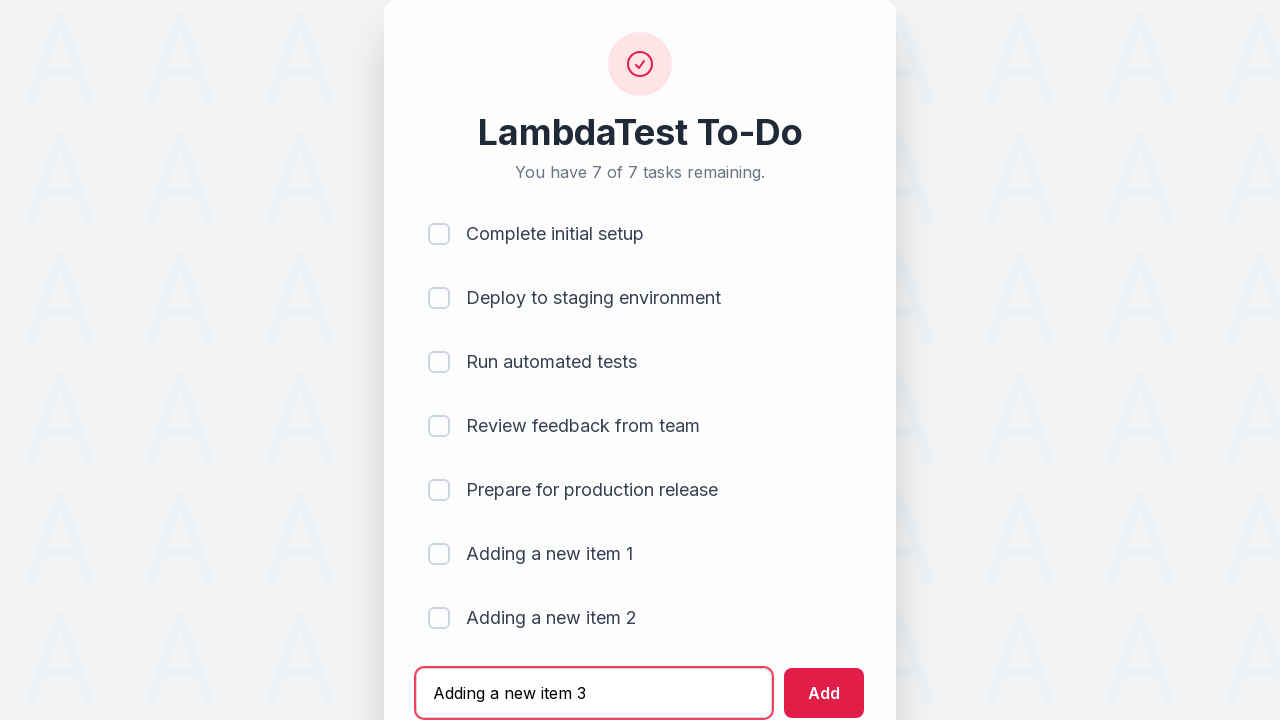

Pressed Enter to add item 3 to the list on #sampletodotext
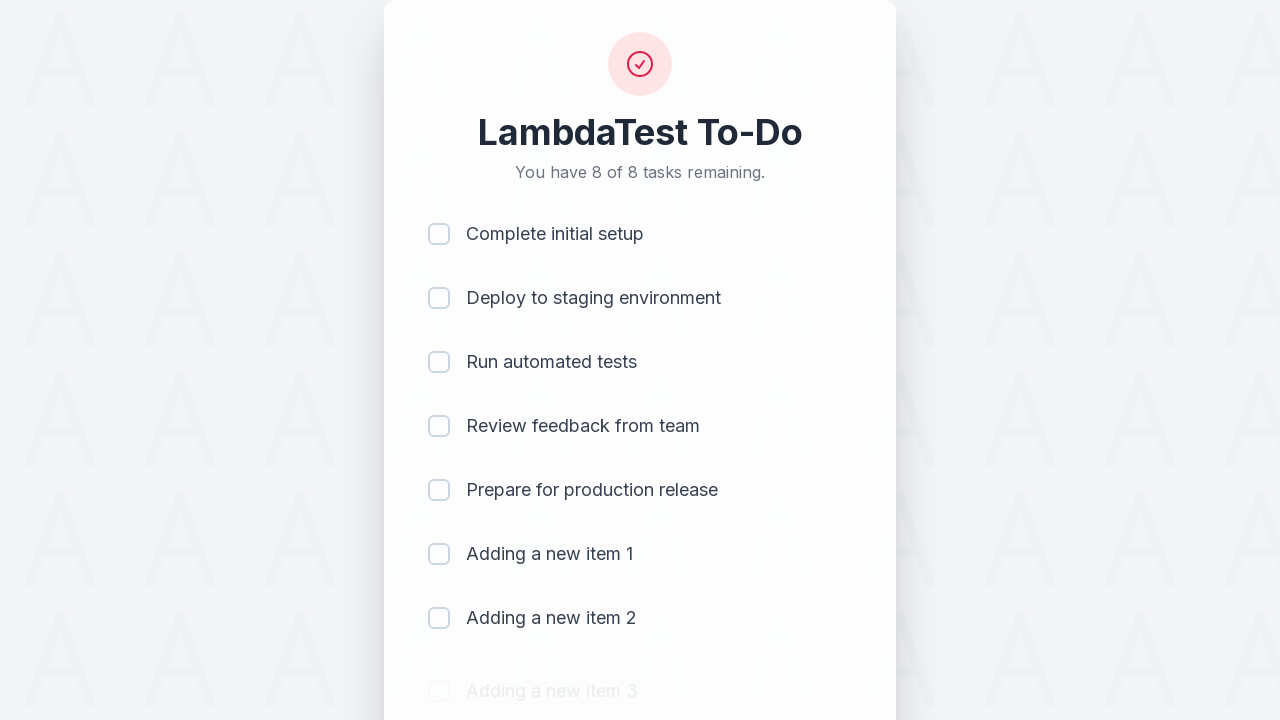

Waited 500ms after adding item 3
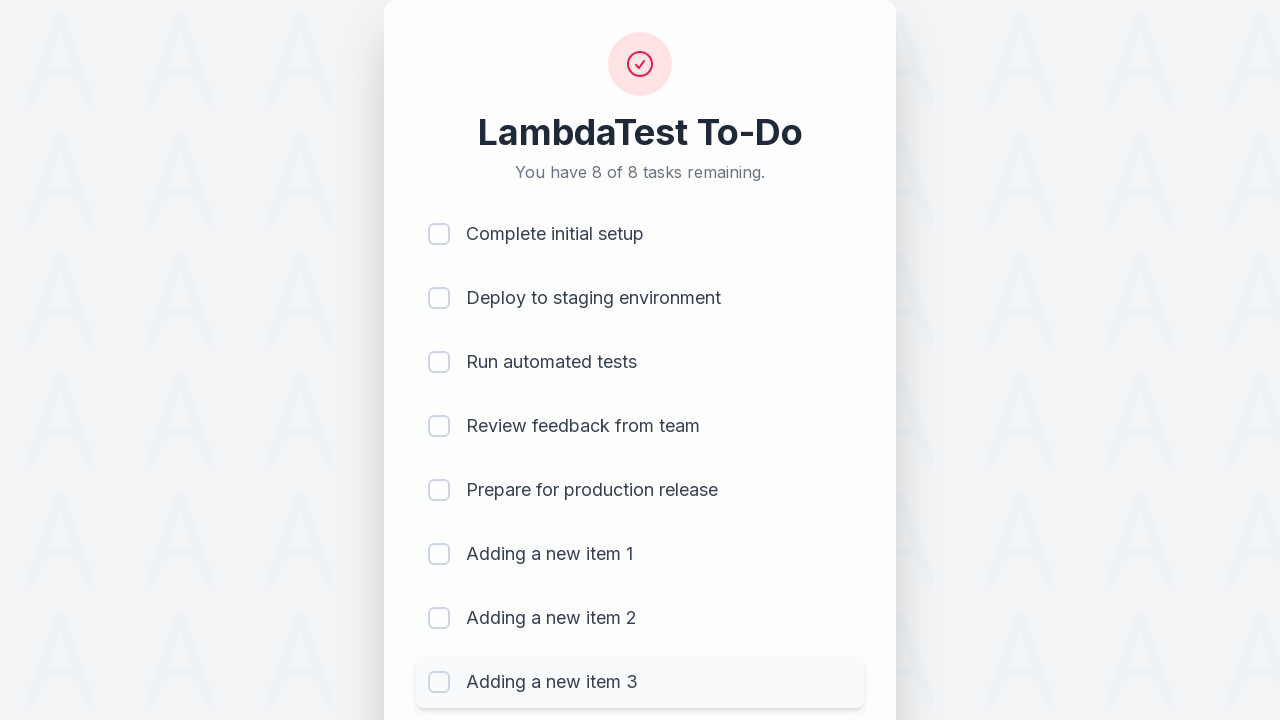

Clicked todo input field to add item 4 at (594, 663) on #sampletodotext
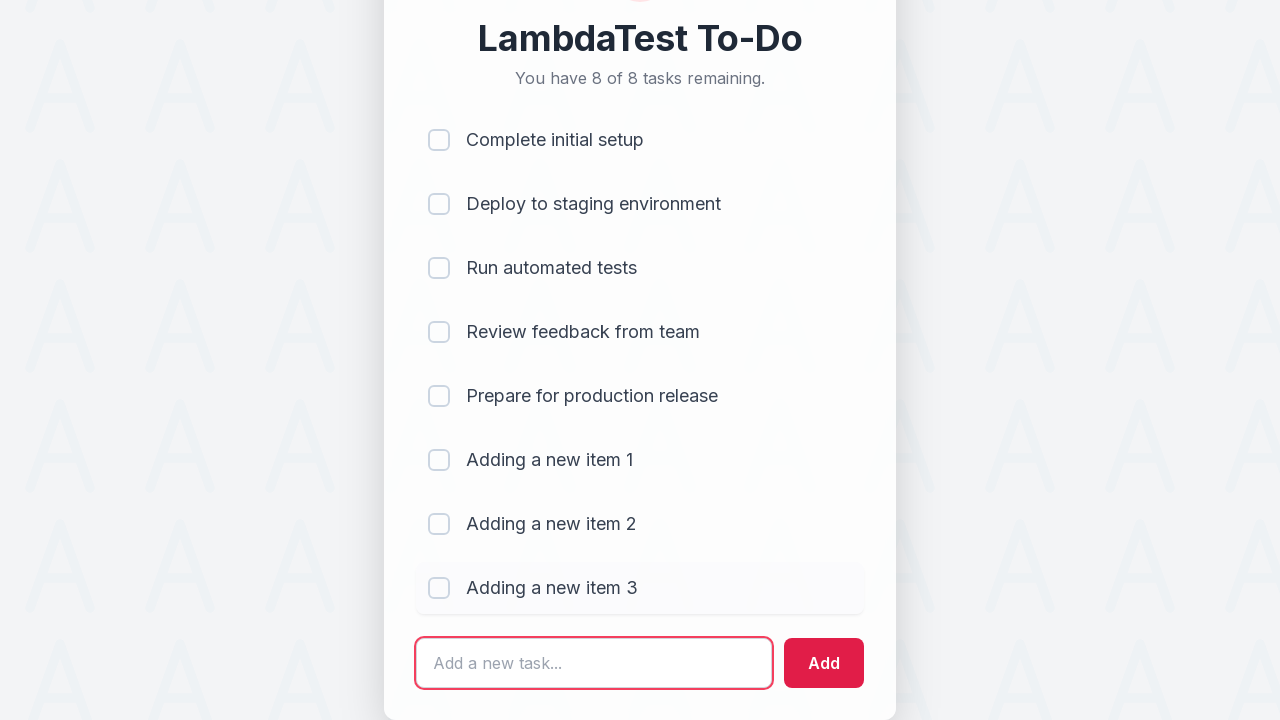

Filled input field with 'Adding a new item 4' on #sampletodotext
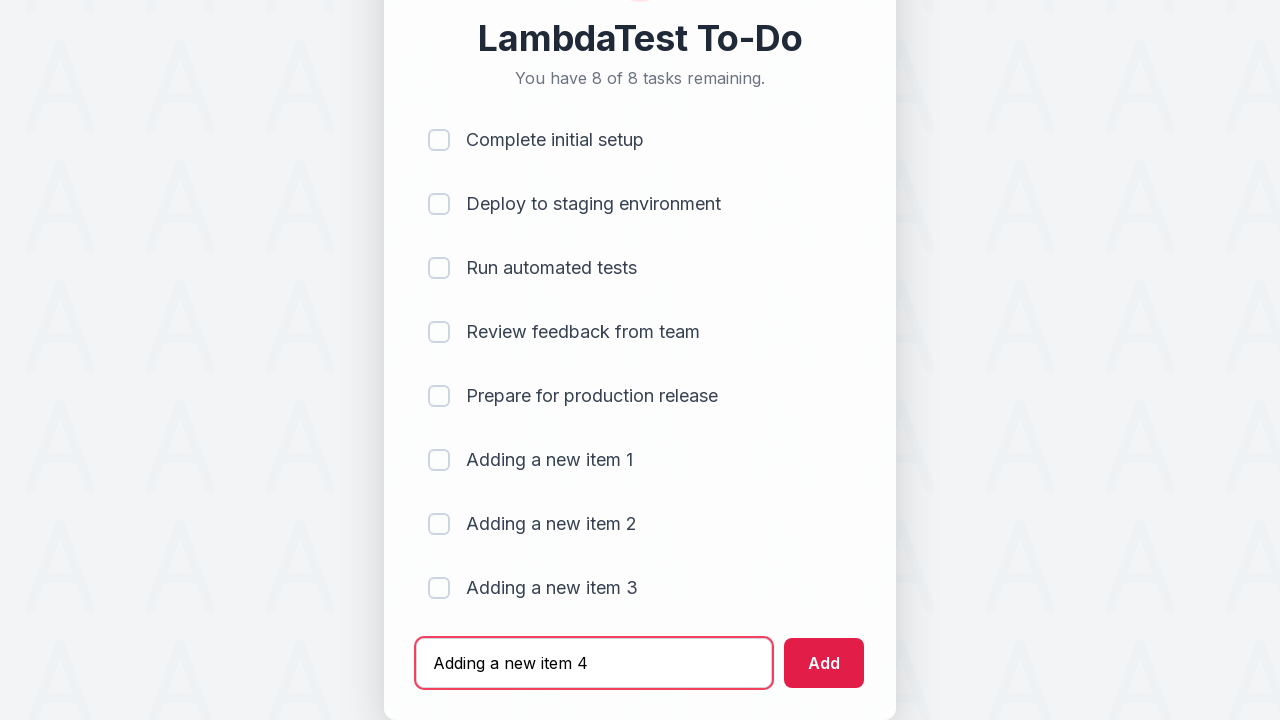

Pressed Enter to add item 4 to the list on #sampletodotext
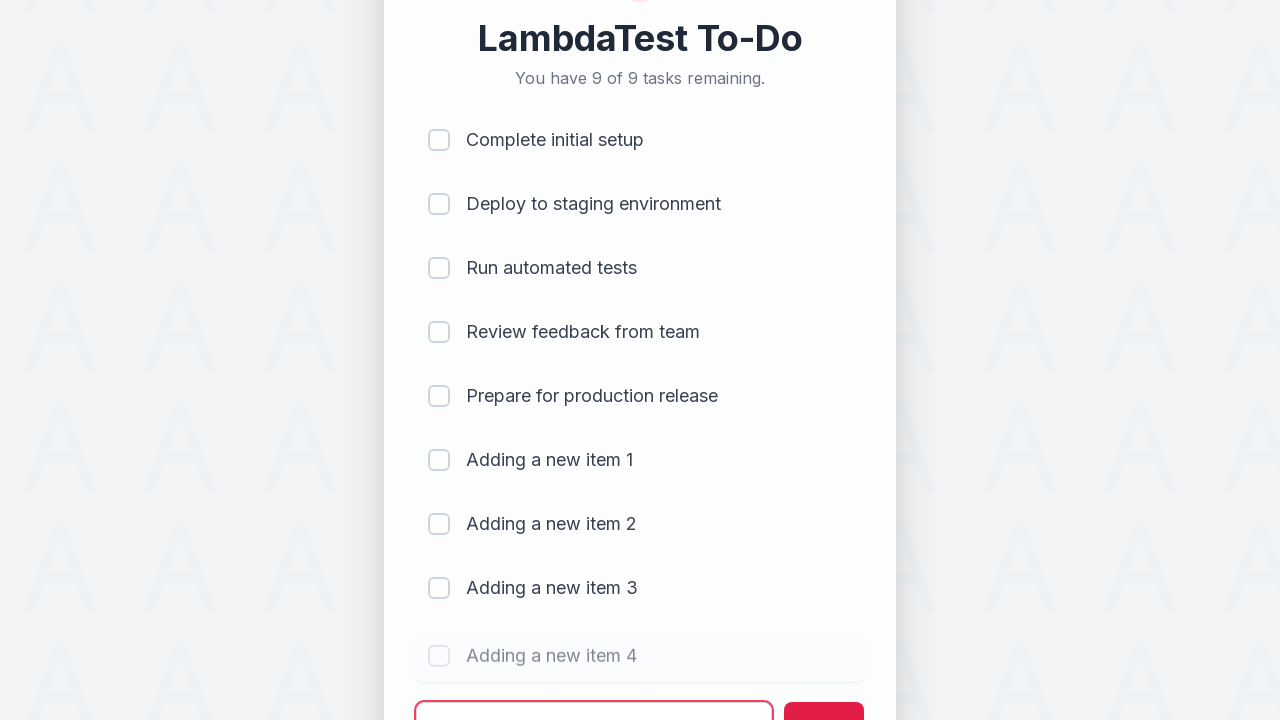

Waited 500ms after adding item 4
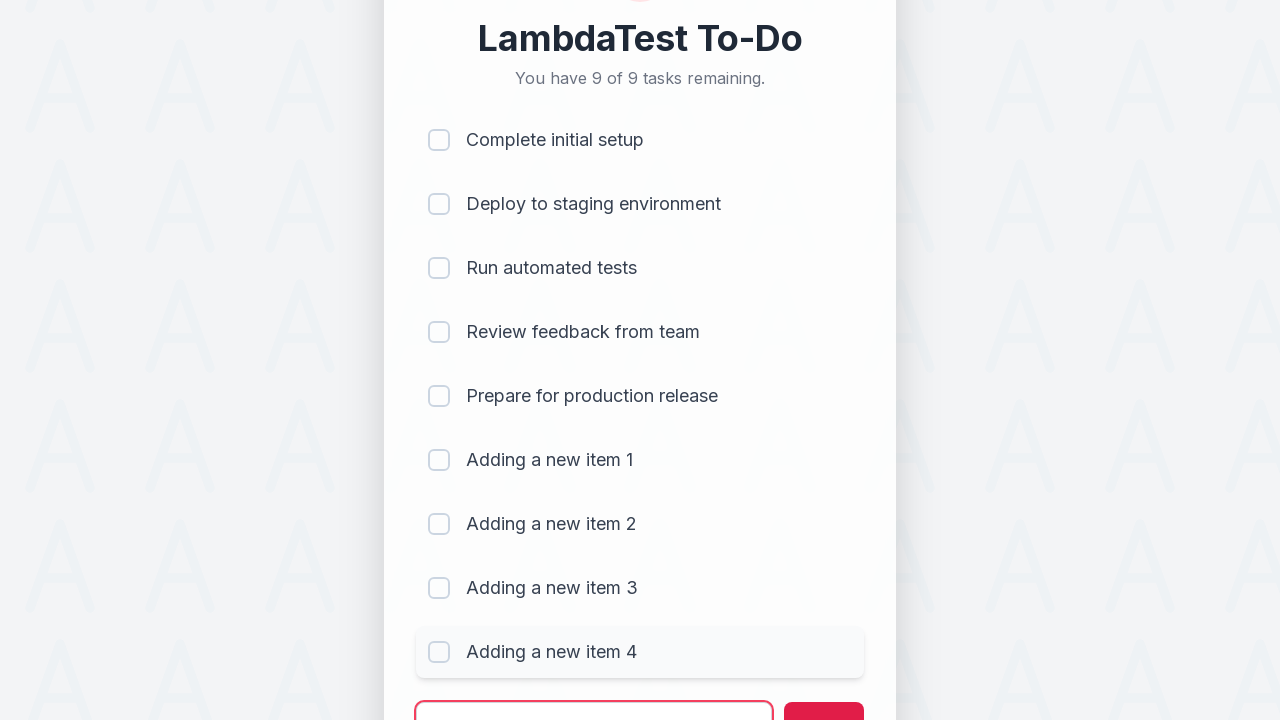

Clicked todo input field to add item 5 at (594, 695) on #sampletodotext
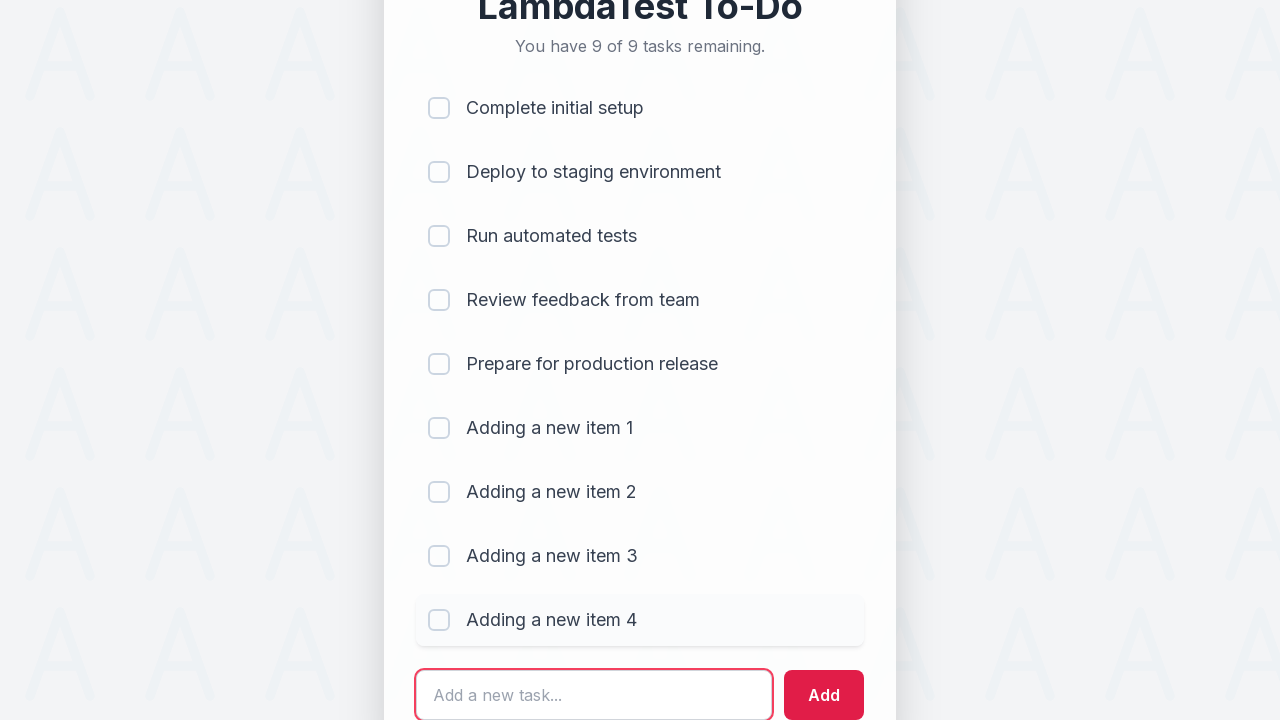

Filled input field with 'Adding a new item 5' on #sampletodotext
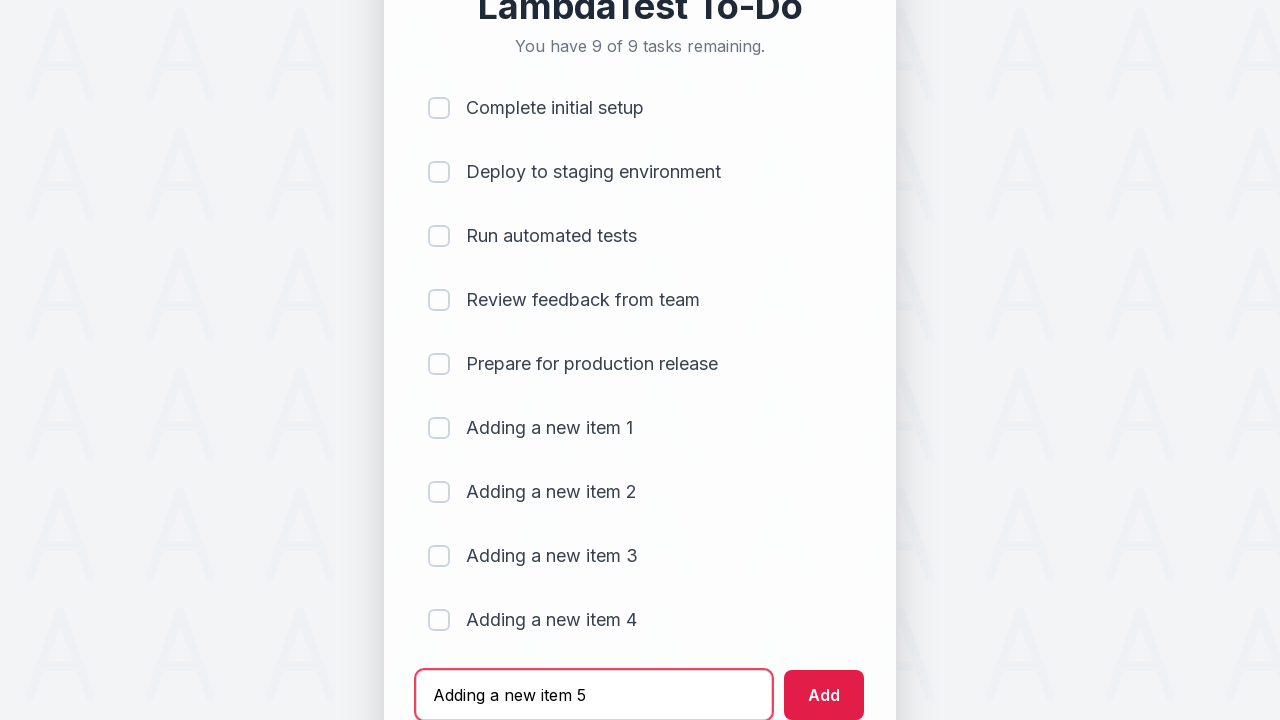

Pressed Enter to add item 5 to the list on #sampletodotext
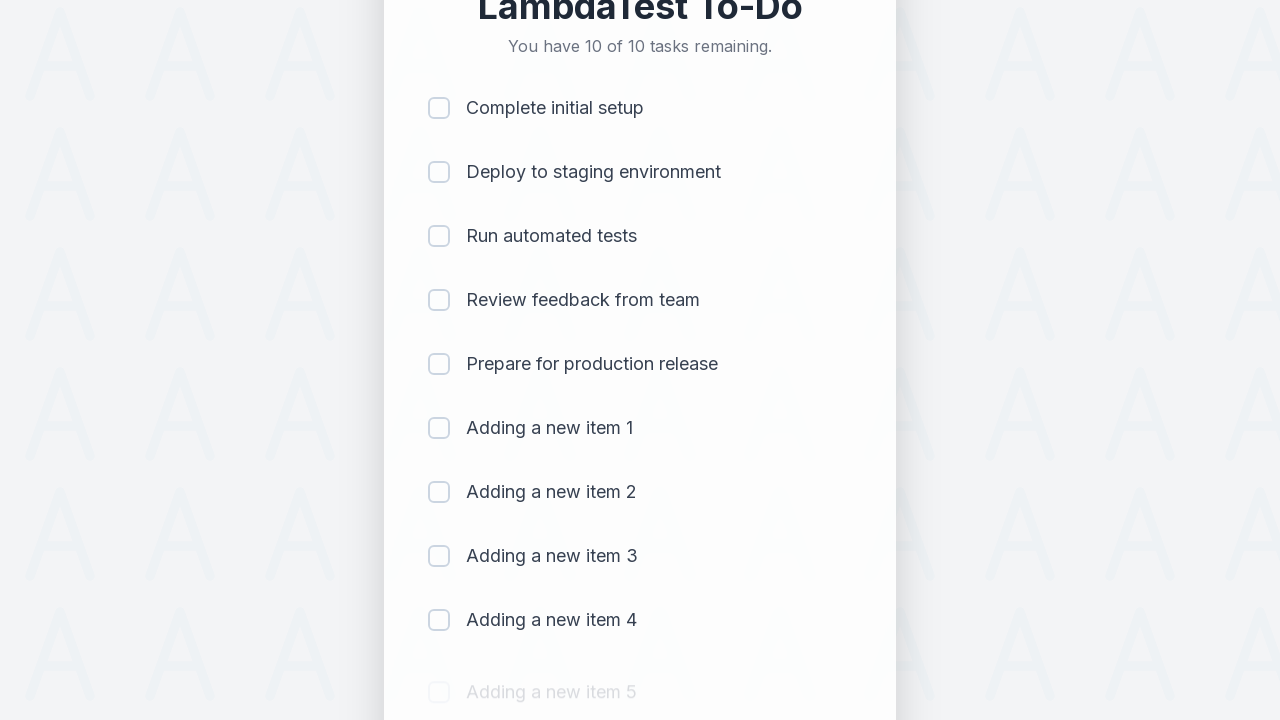

Waited 500ms after adding item 5
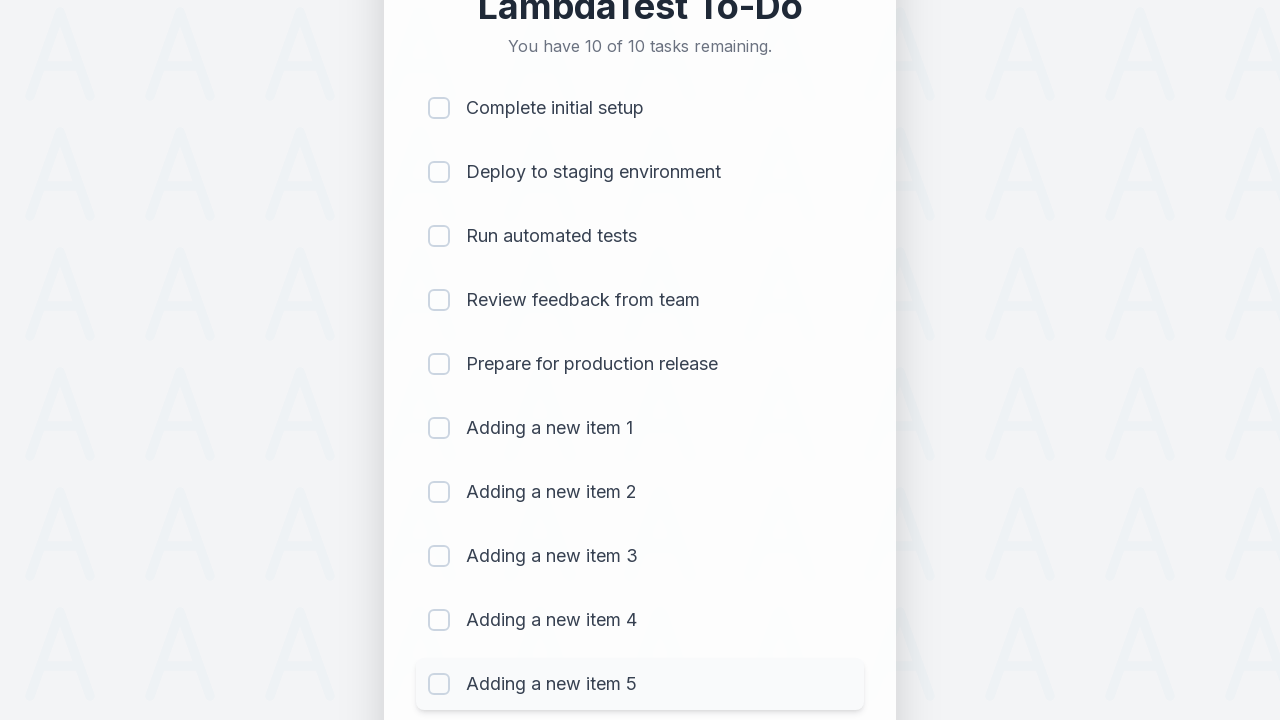

Clicked checkbox for item 1 to mark as completed at (439, 108) on (//input[@type='checkbox'])[1]
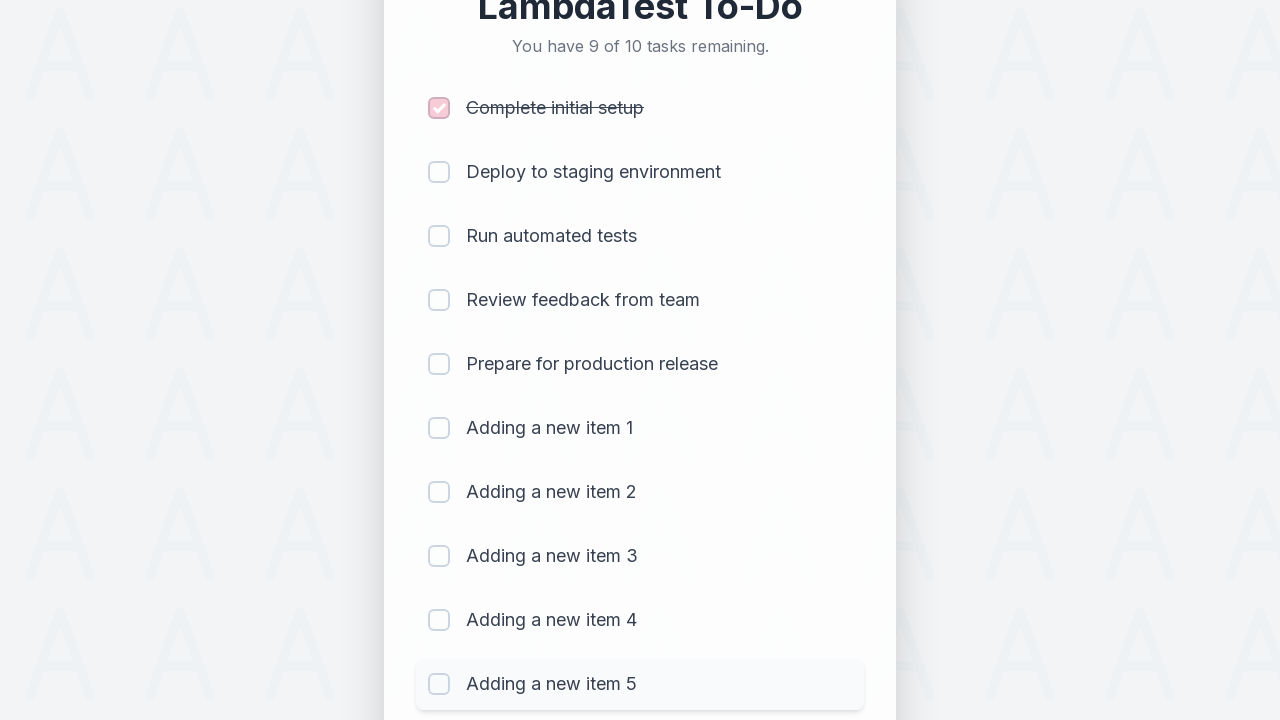

Waited 300ms after marking item 1 as completed
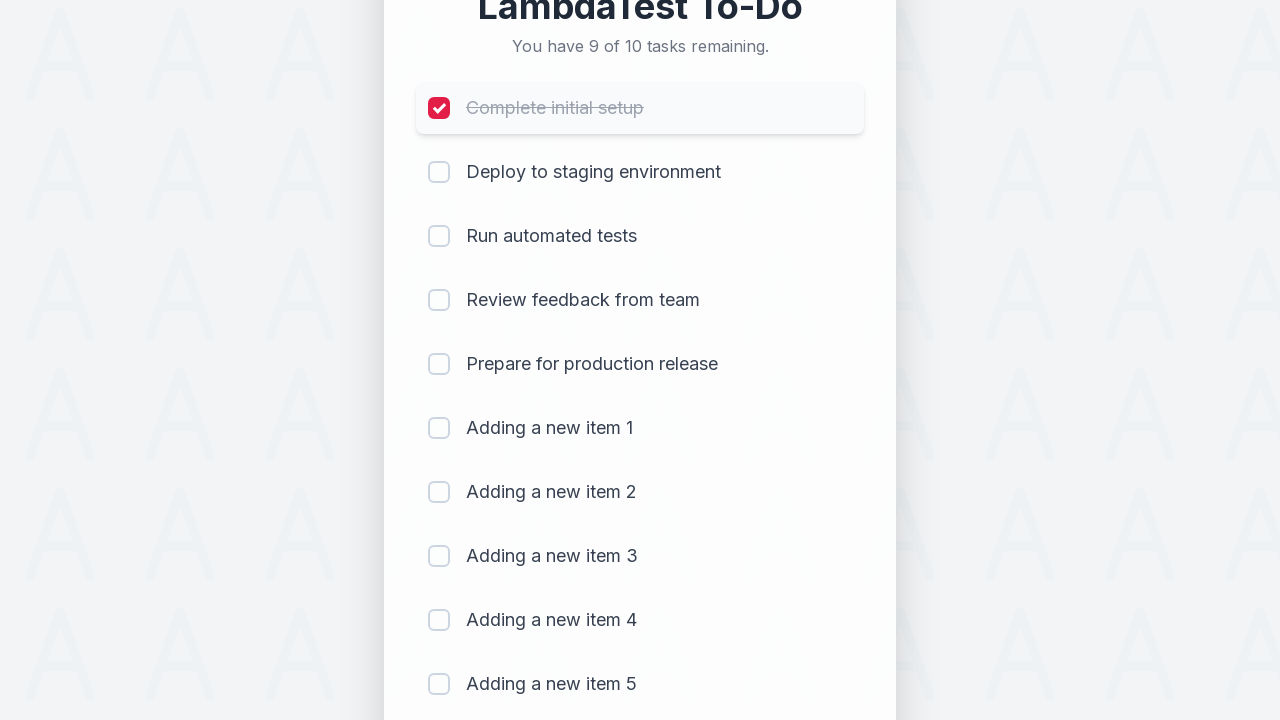

Clicked checkbox for item 2 to mark as completed at (439, 172) on (//input[@type='checkbox'])[2]
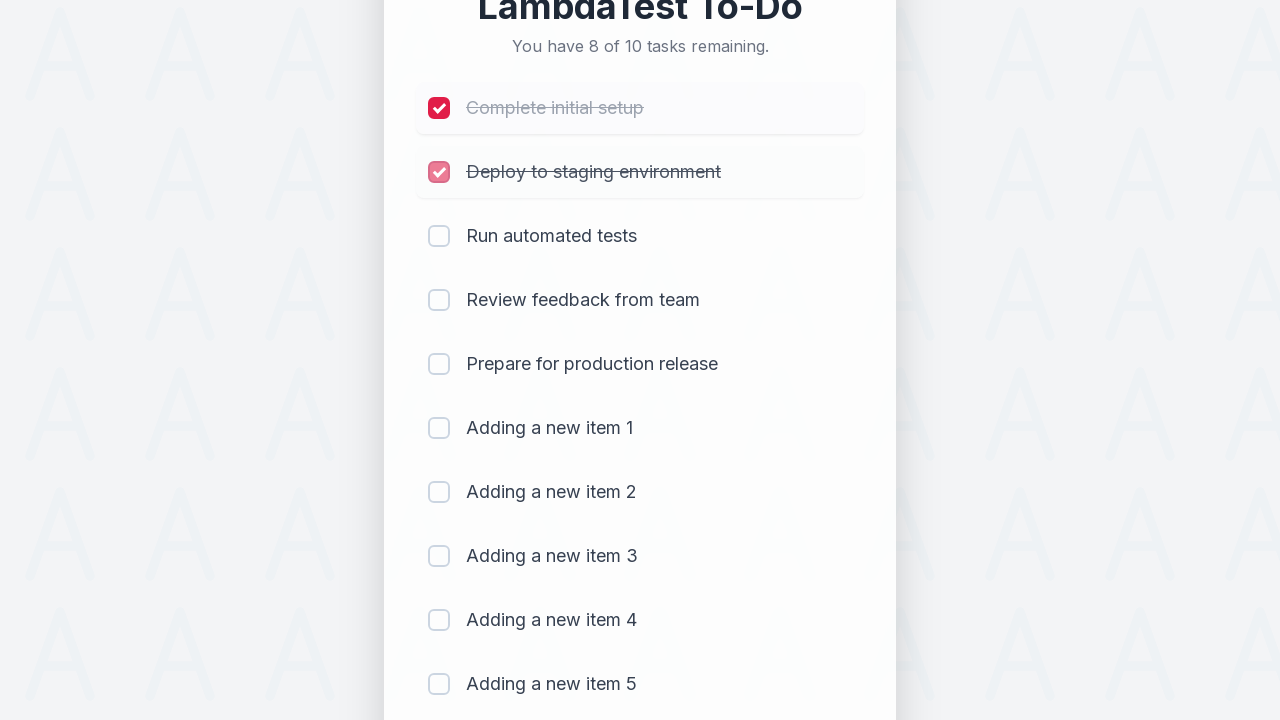

Waited 300ms after marking item 2 as completed
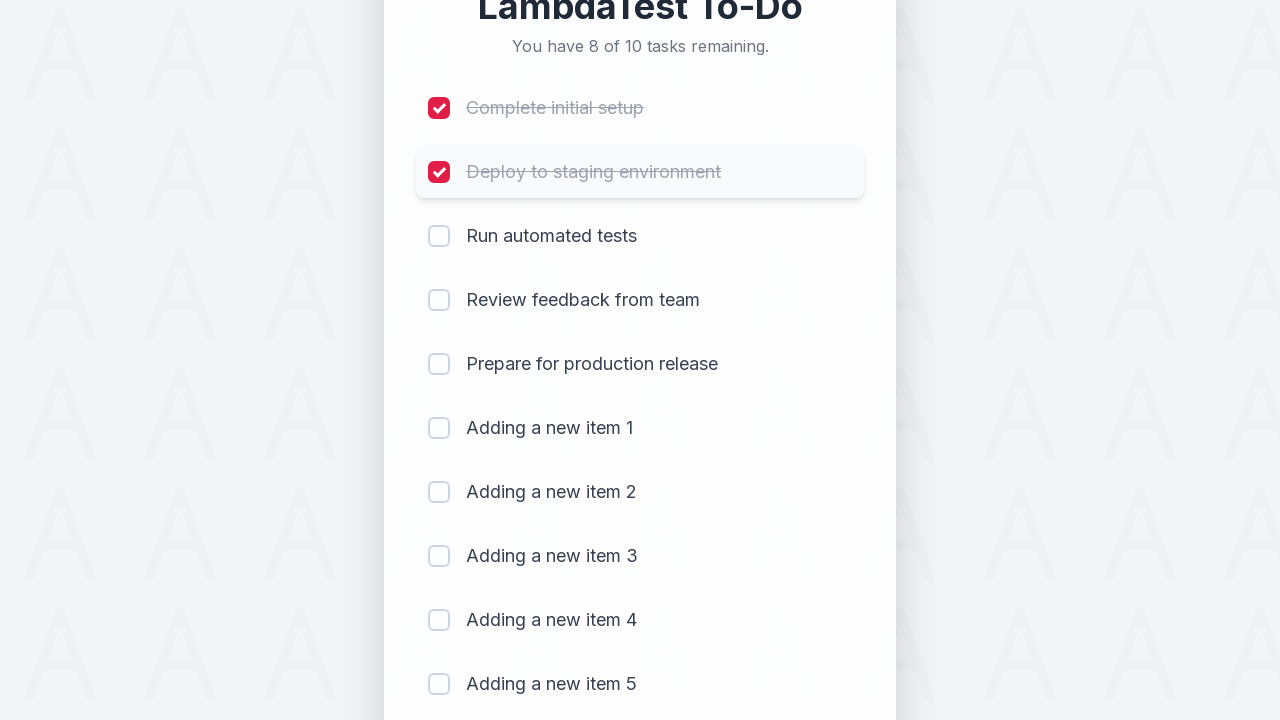

Clicked checkbox for item 3 to mark as completed at (439, 236) on (//input[@type='checkbox'])[3]
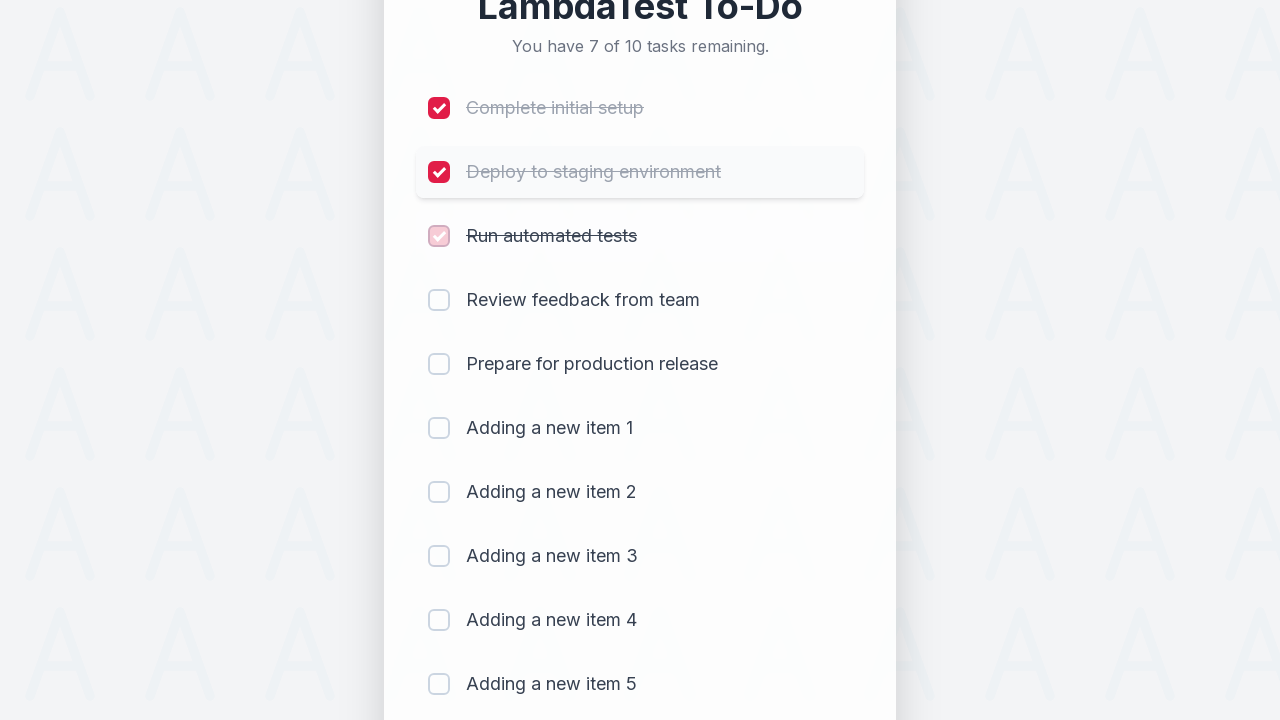

Waited 300ms after marking item 3 as completed
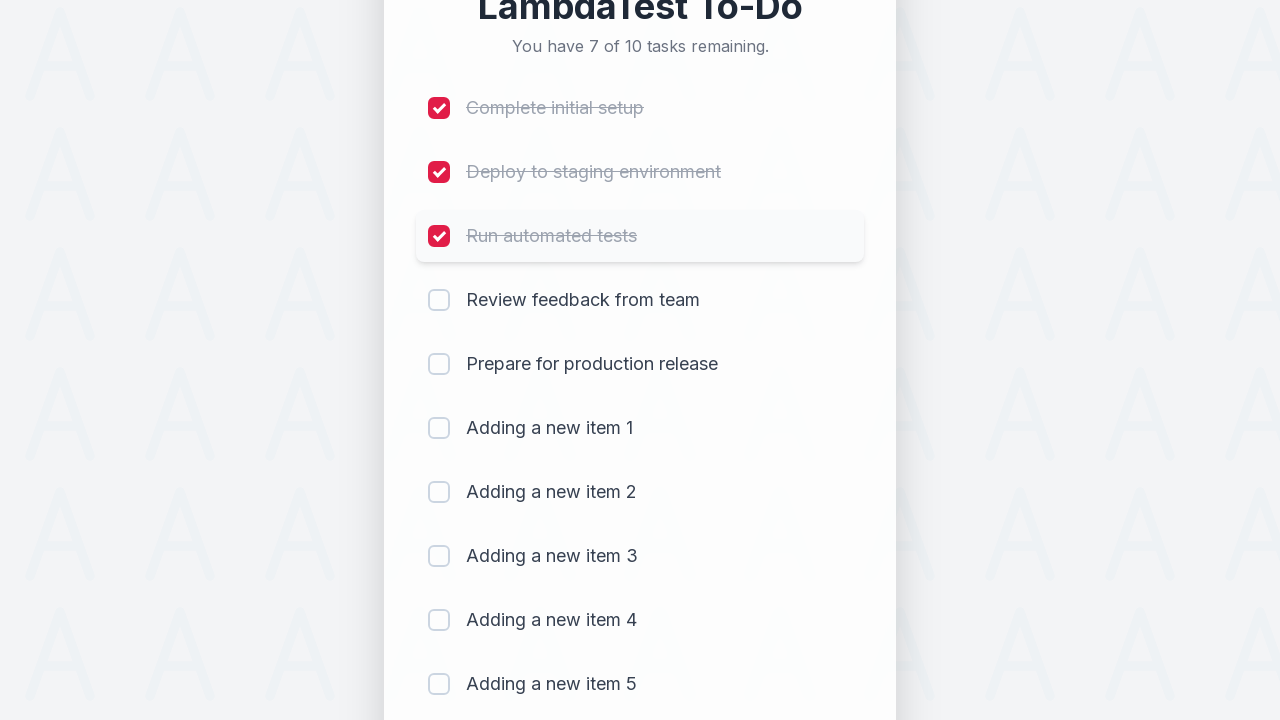

Clicked checkbox for item 4 to mark as completed at (439, 300) on (//input[@type='checkbox'])[4]
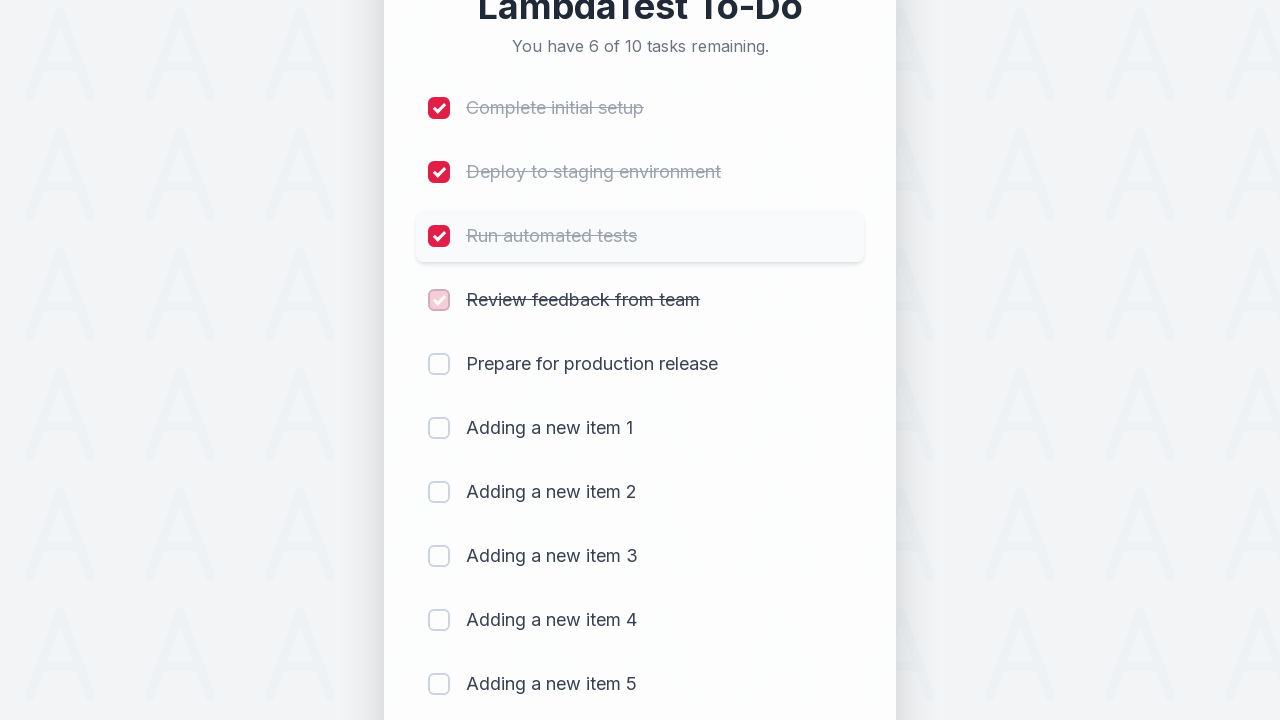

Waited 300ms after marking item 4 as completed
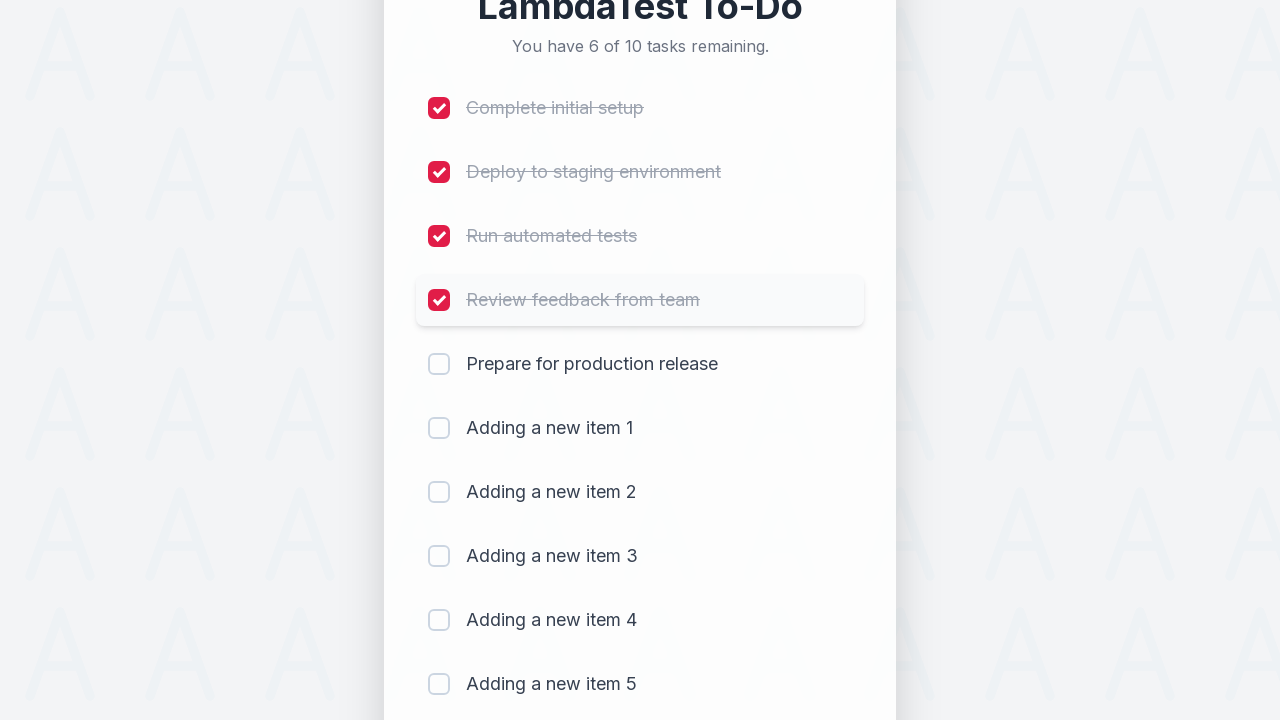

Clicked checkbox for item 5 to mark as completed at (439, 364) on (//input[@type='checkbox'])[5]
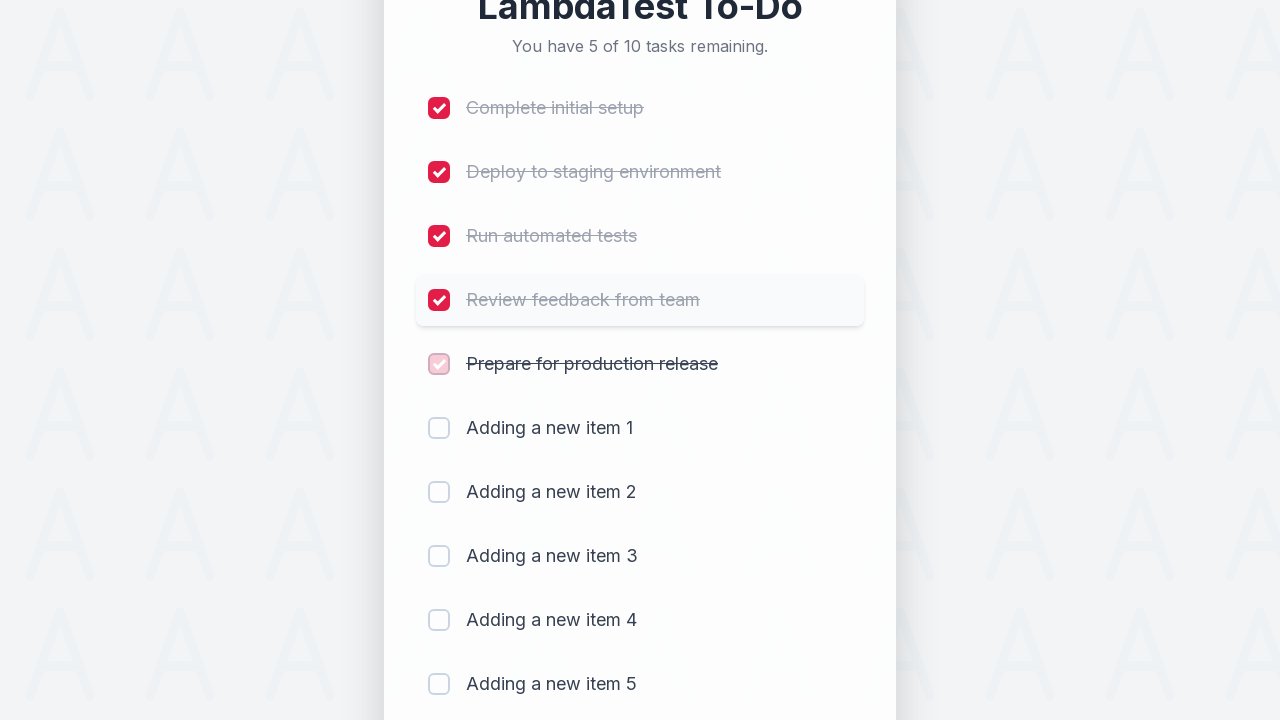

Waited 300ms after marking item 5 as completed
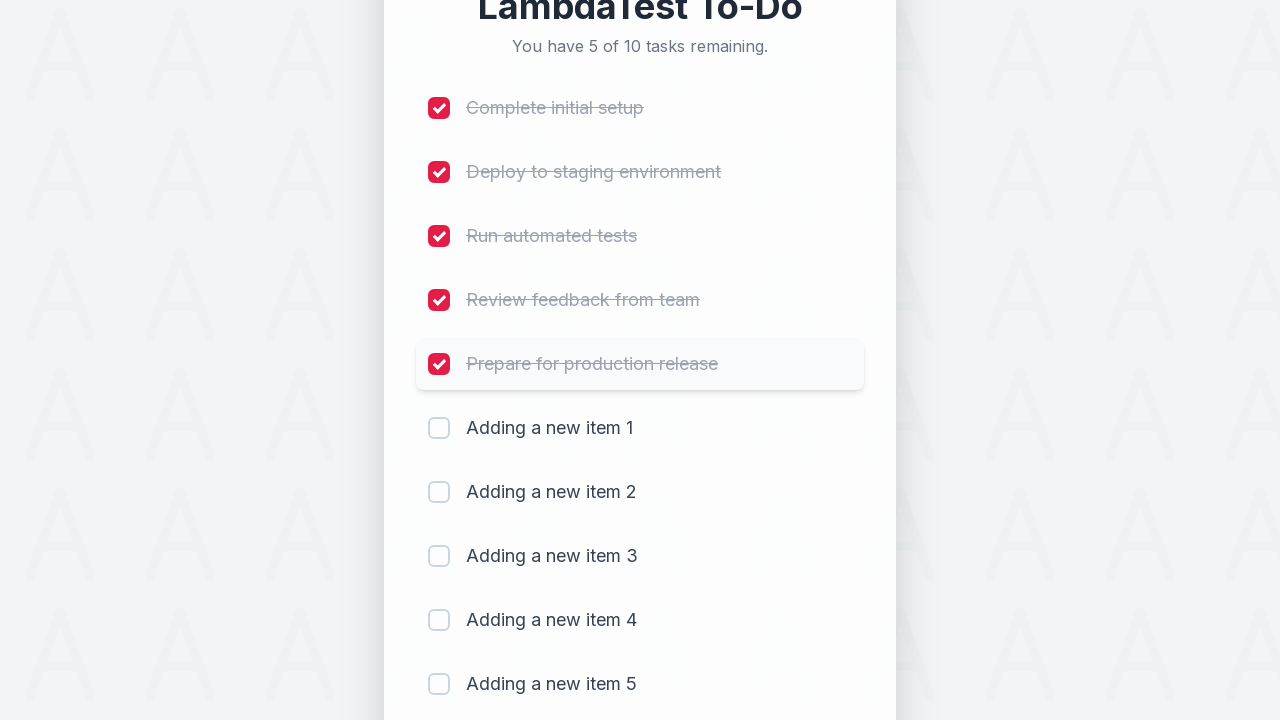

Clicked checkbox for item 6 to mark as completed at (439, 428) on (//input[@type='checkbox'])[6]
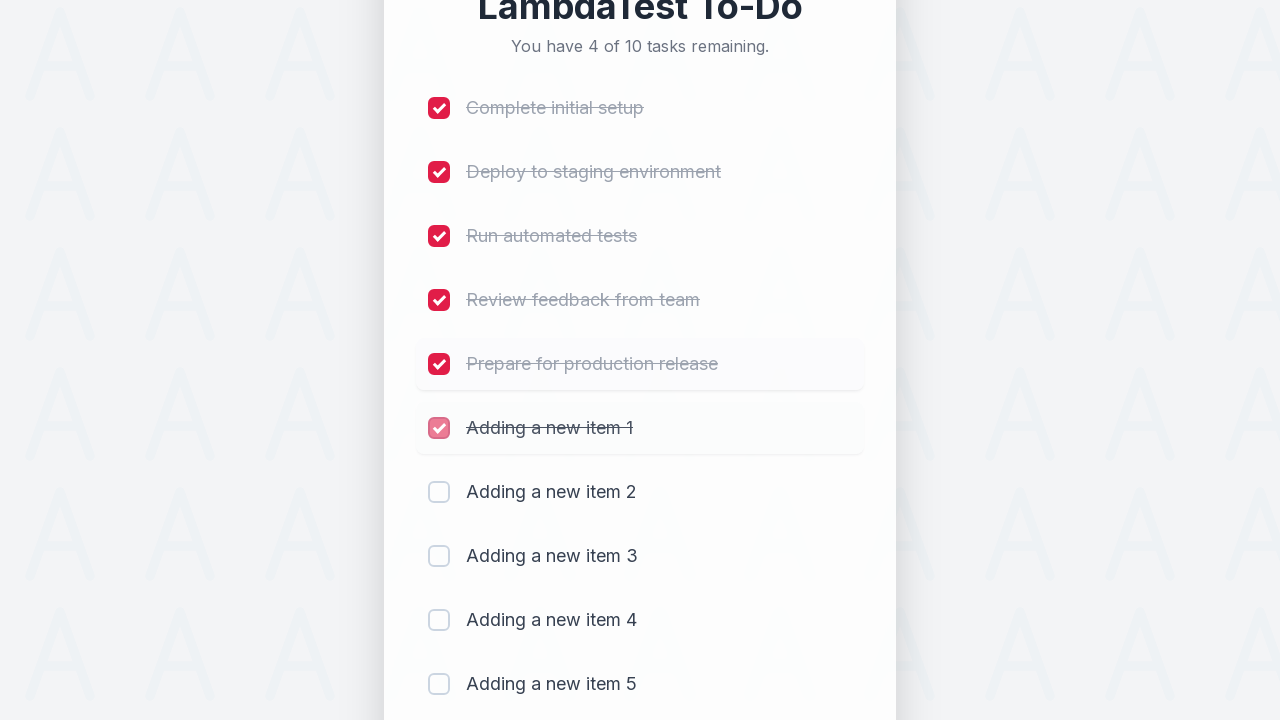

Waited 300ms after marking item 6 as completed
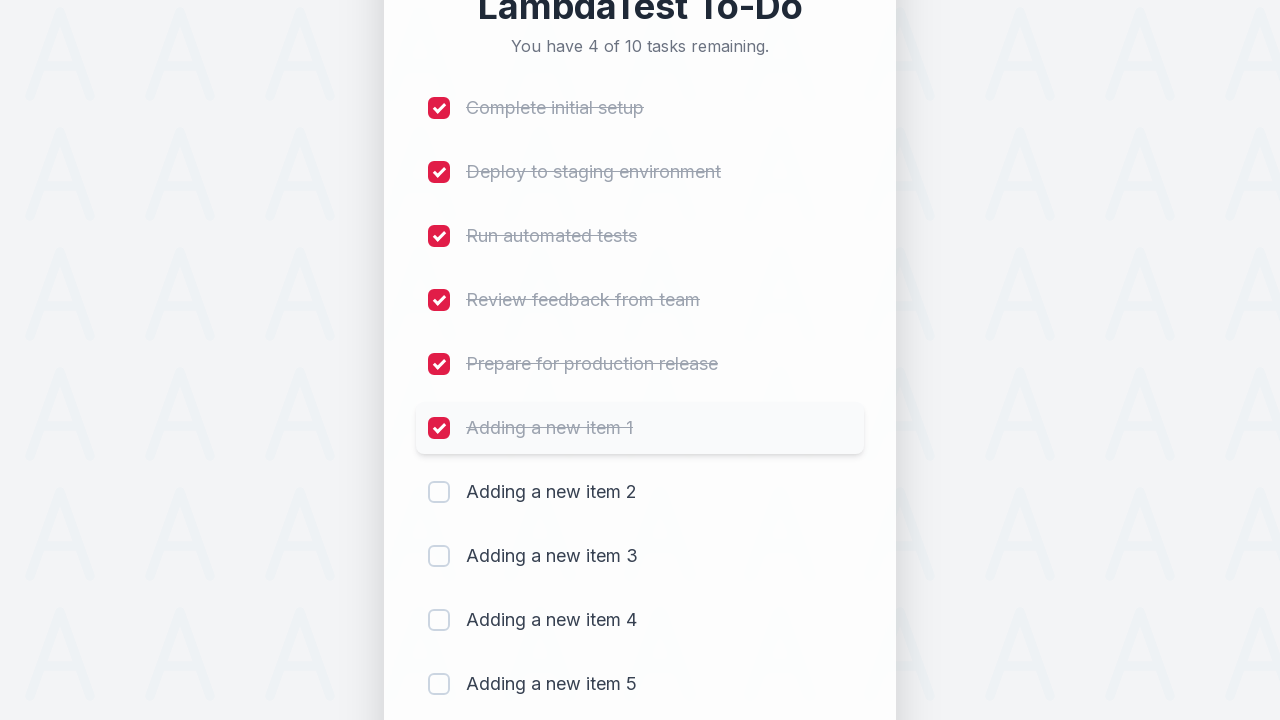

Clicked checkbox for item 7 to mark as completed at (439, 492) on (//input[@type='checkbox'])[7]
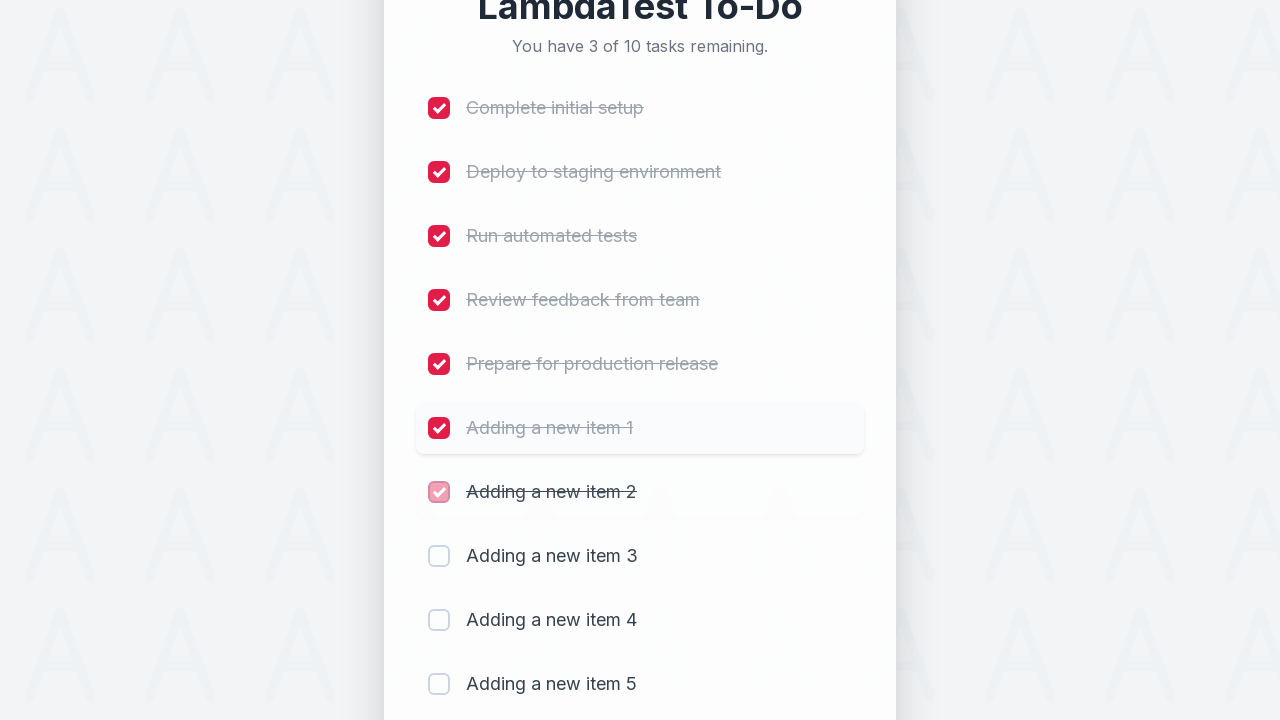

Waited 300ms after marking item 7 as completed
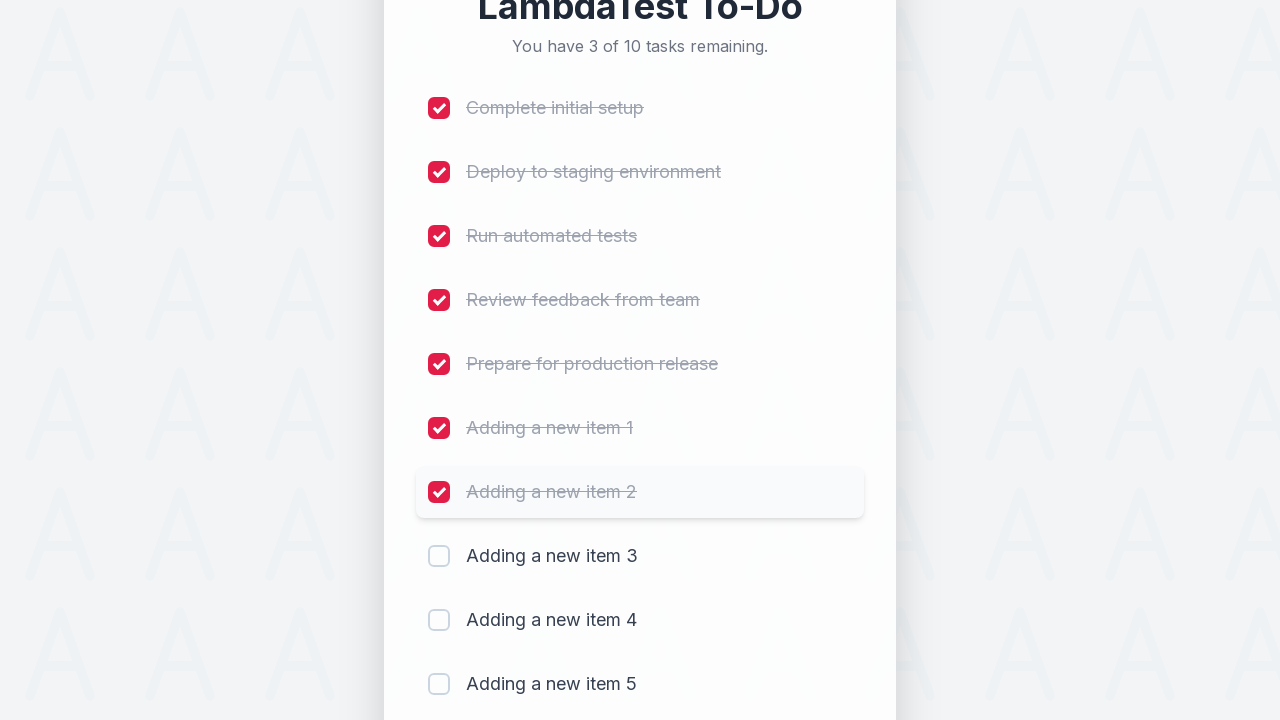

Clicked checkbox for item 8 to mark as completed at (439, 556) on (//input[@type='checkbox'])[8]
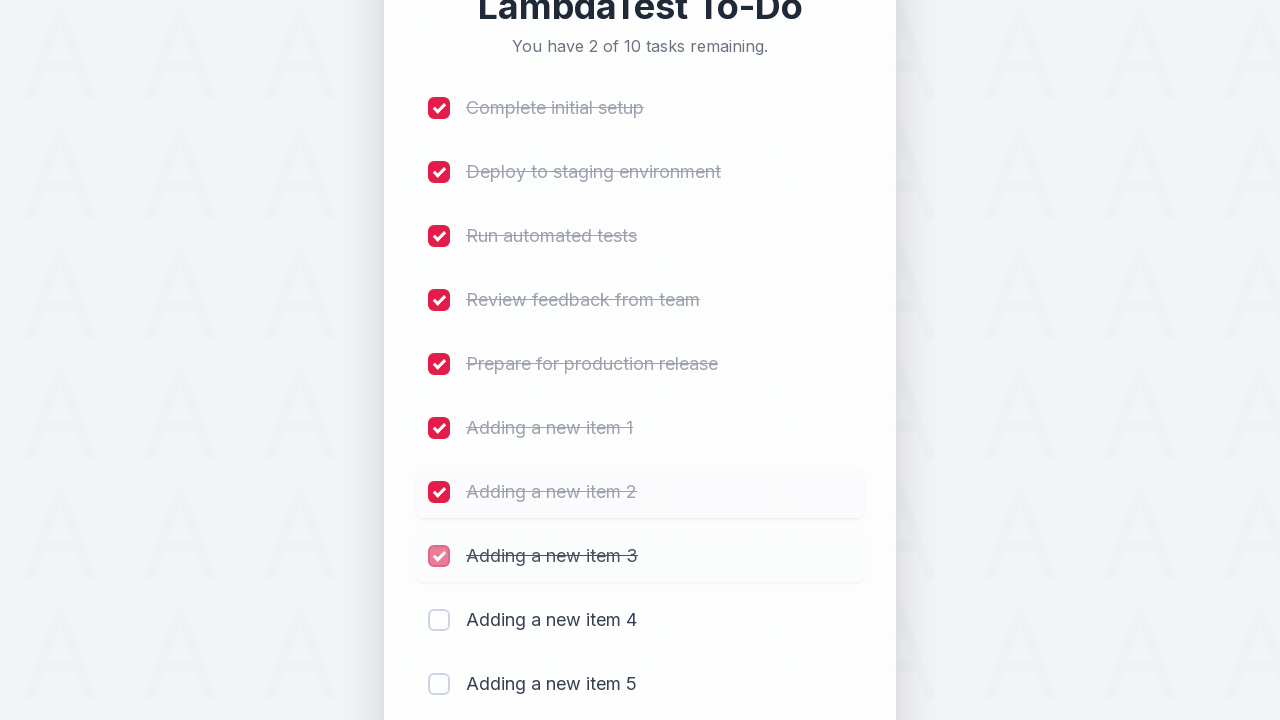

Waited 300ms after marking item 8 as completed
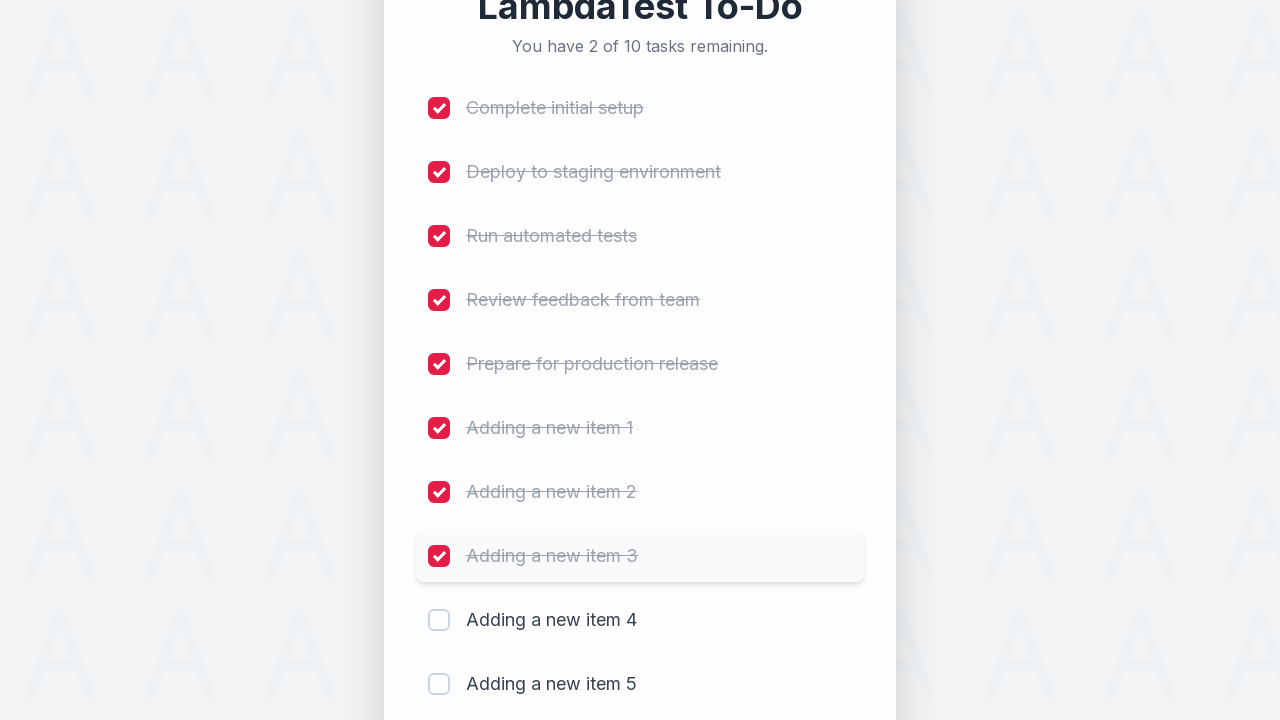

Clicked checkbox for item 9 to mark as completed at (439, 620) on (//input[@type='checkbox'])[9]
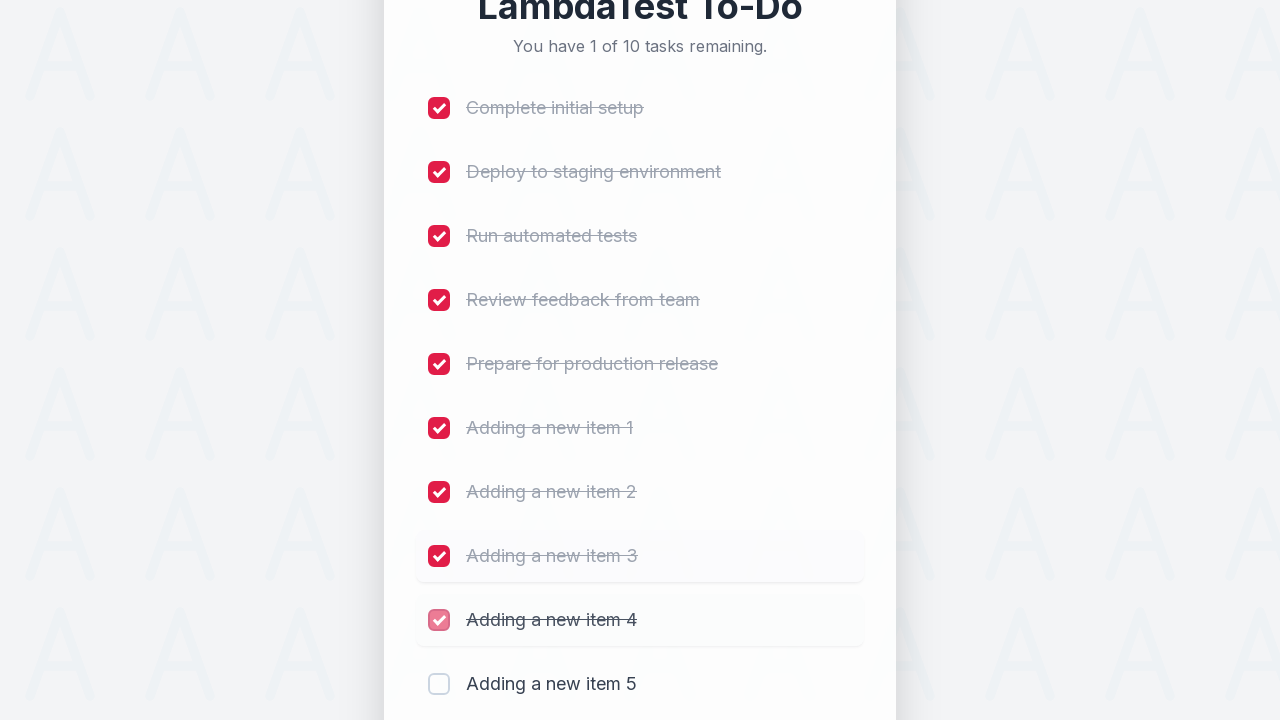

Waited 300ms after marking item 9 as completed
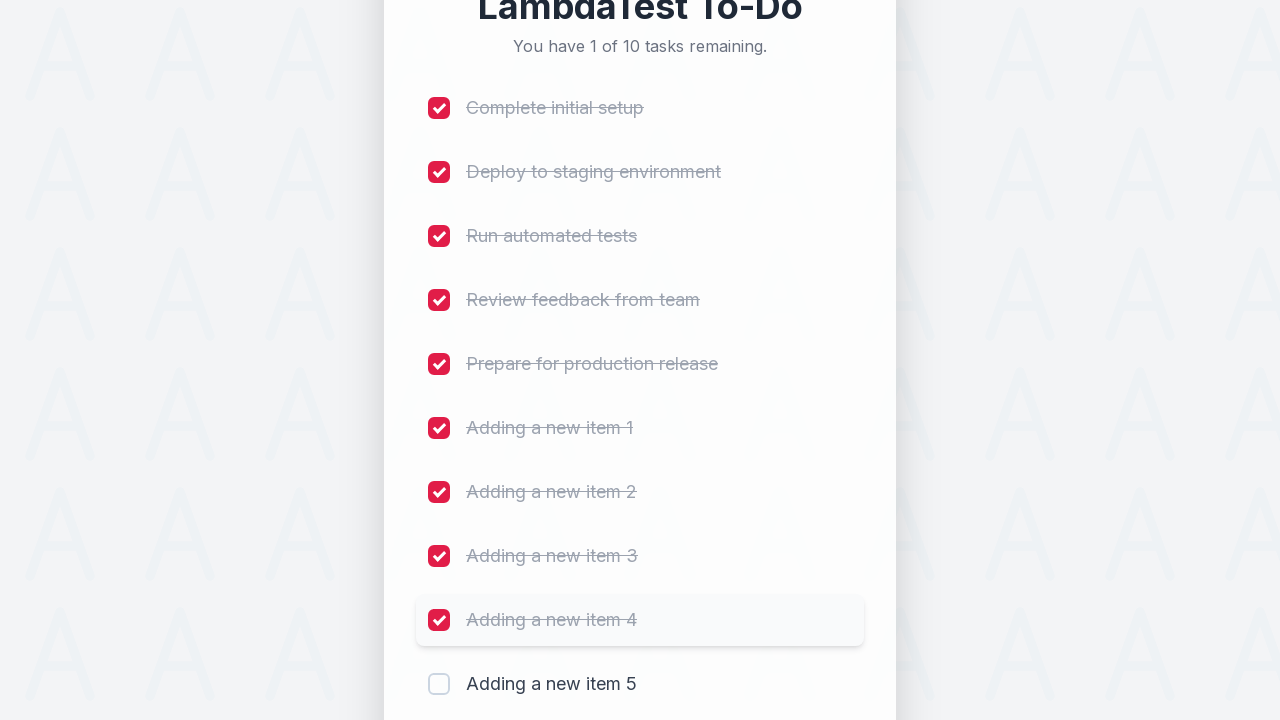

Clicked checkbox for item 10 to mark as completed at (439, 684) on (//input[@type='checkbox'])[10]
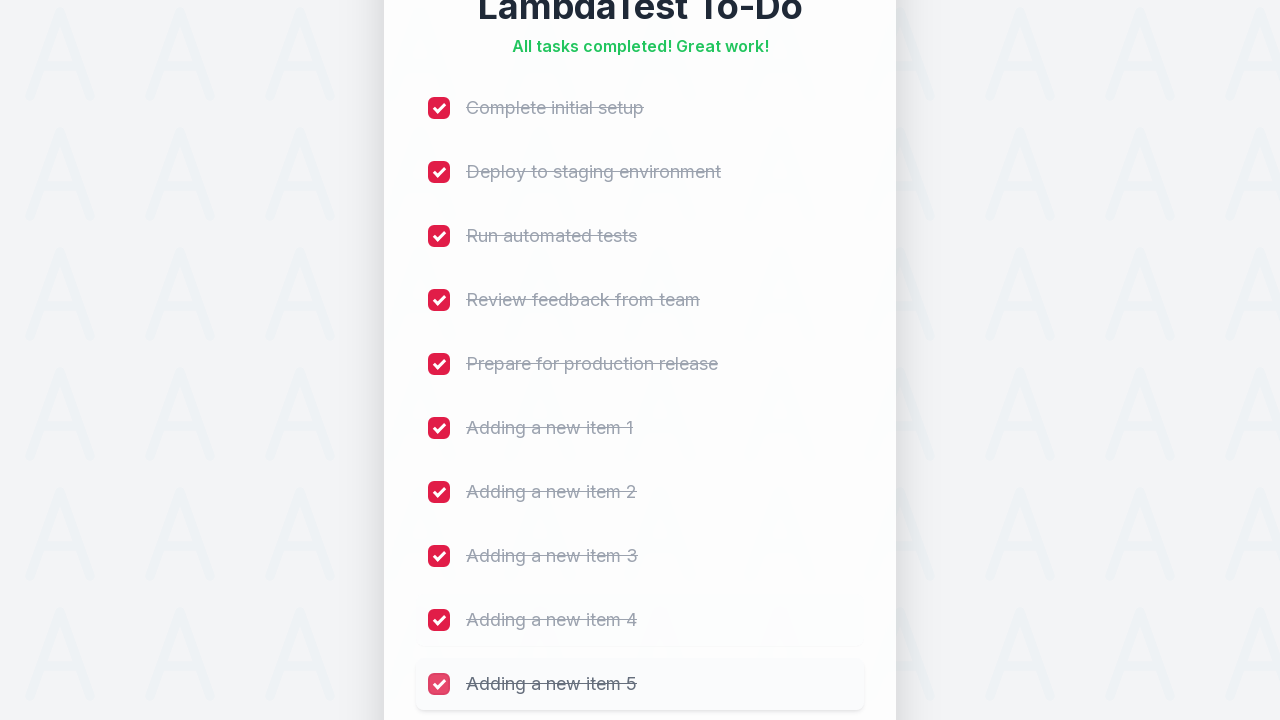

Waited 300ms after marking item 10 as completed
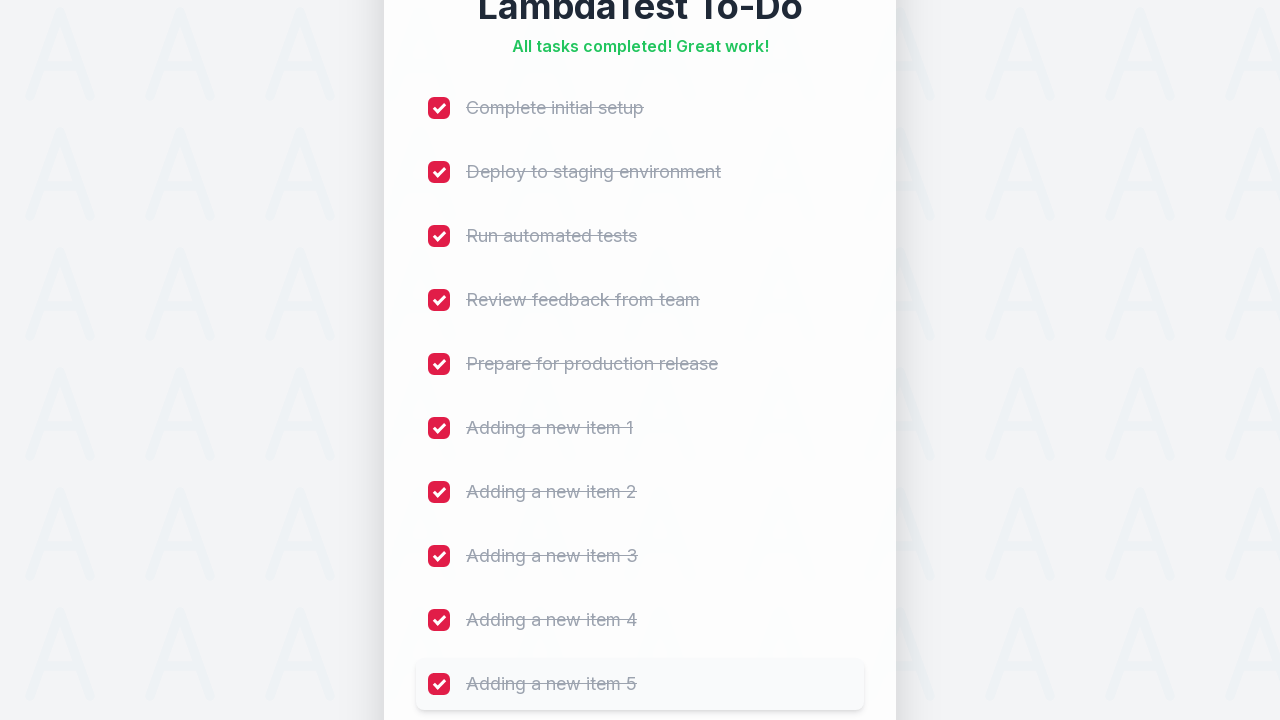

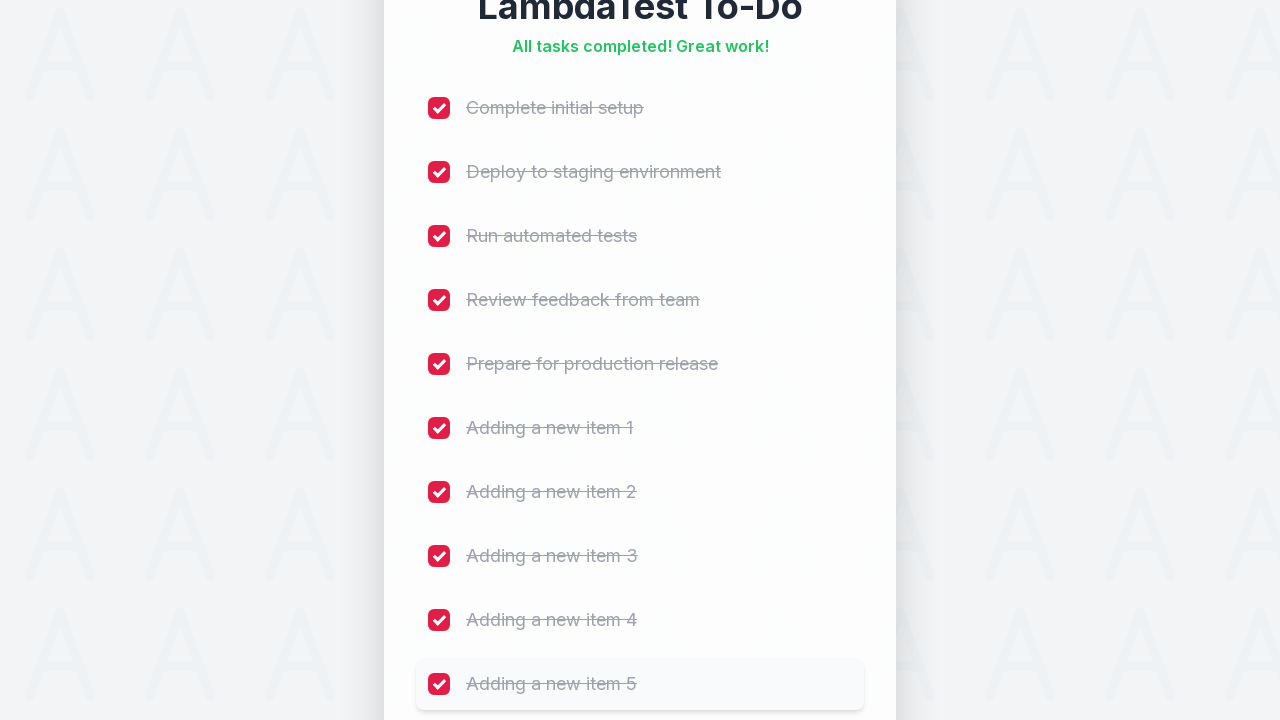